Navigates to a Google Form, identifies different question types (text inputs, radio buttons, checkboxes, dropdowns), and interacts with form elements by selecting options.

Starting URL: https://docs.google.com/forms/d/1uMkzOGtiVN_VqtPPjTInpd1nP64Ii_3vdMaNlwU6Z8Y/viewform

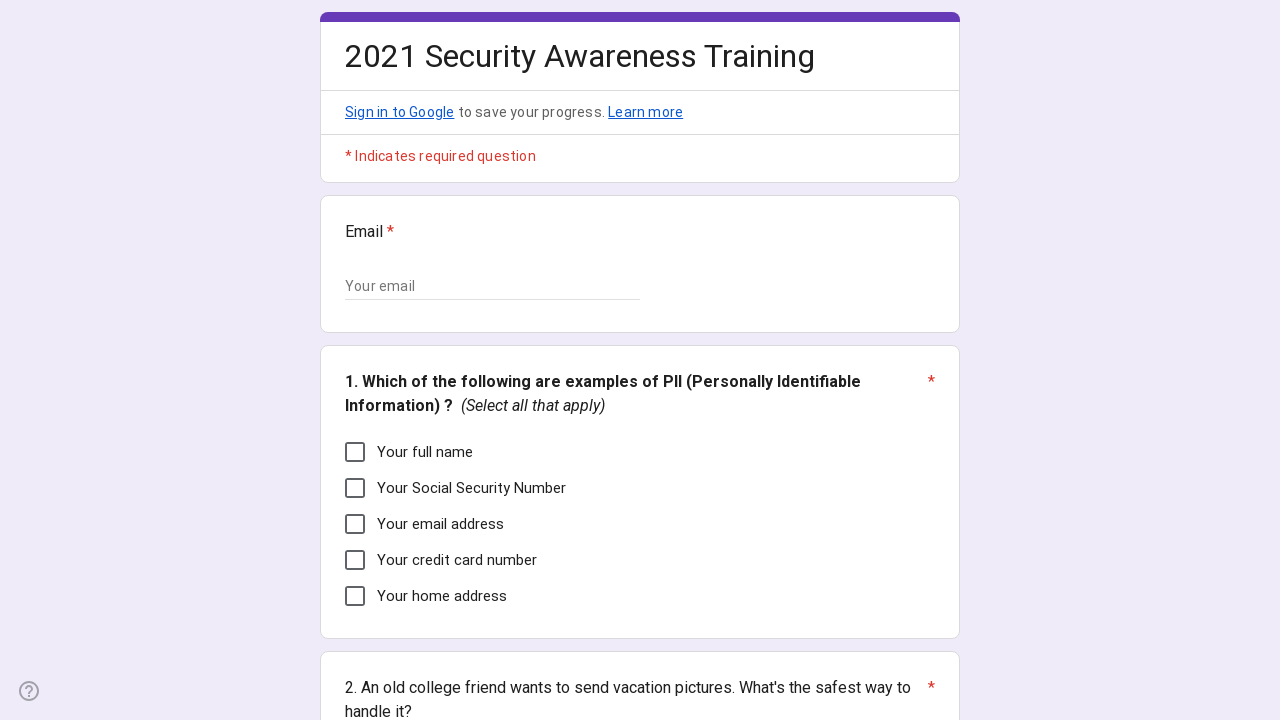

Waited for form to load - form containers visible
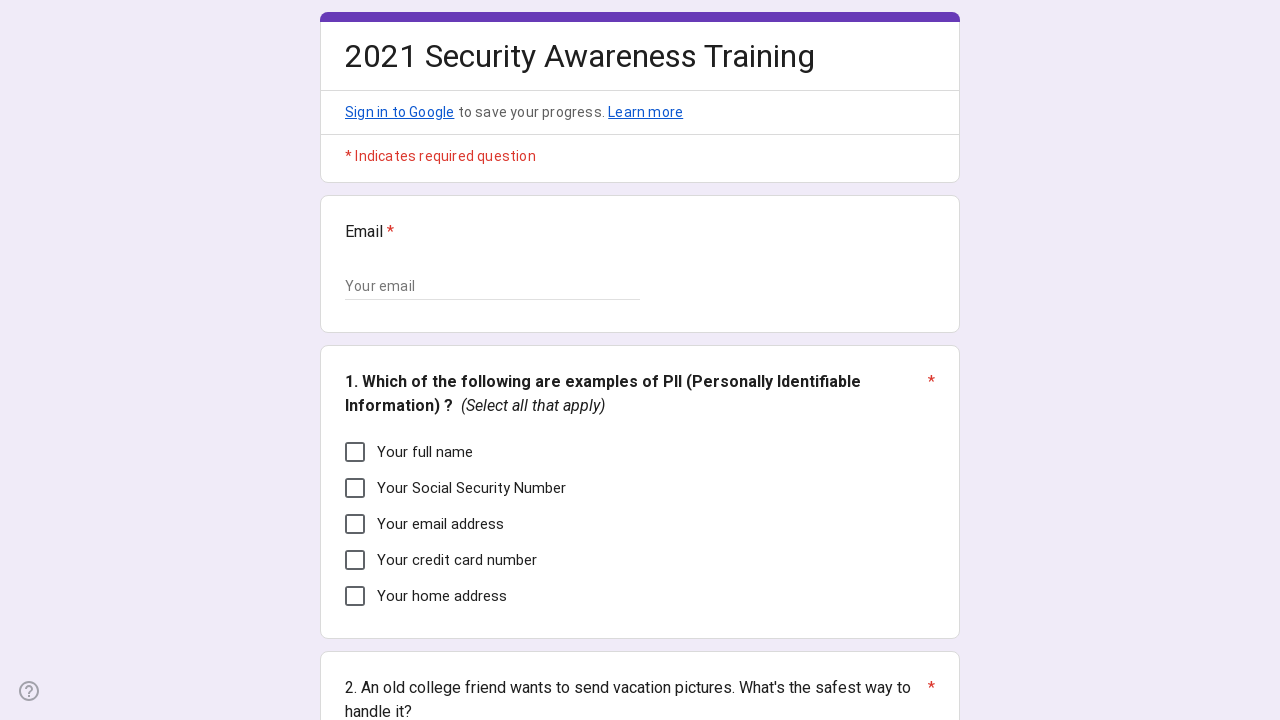

Located 34 question containers
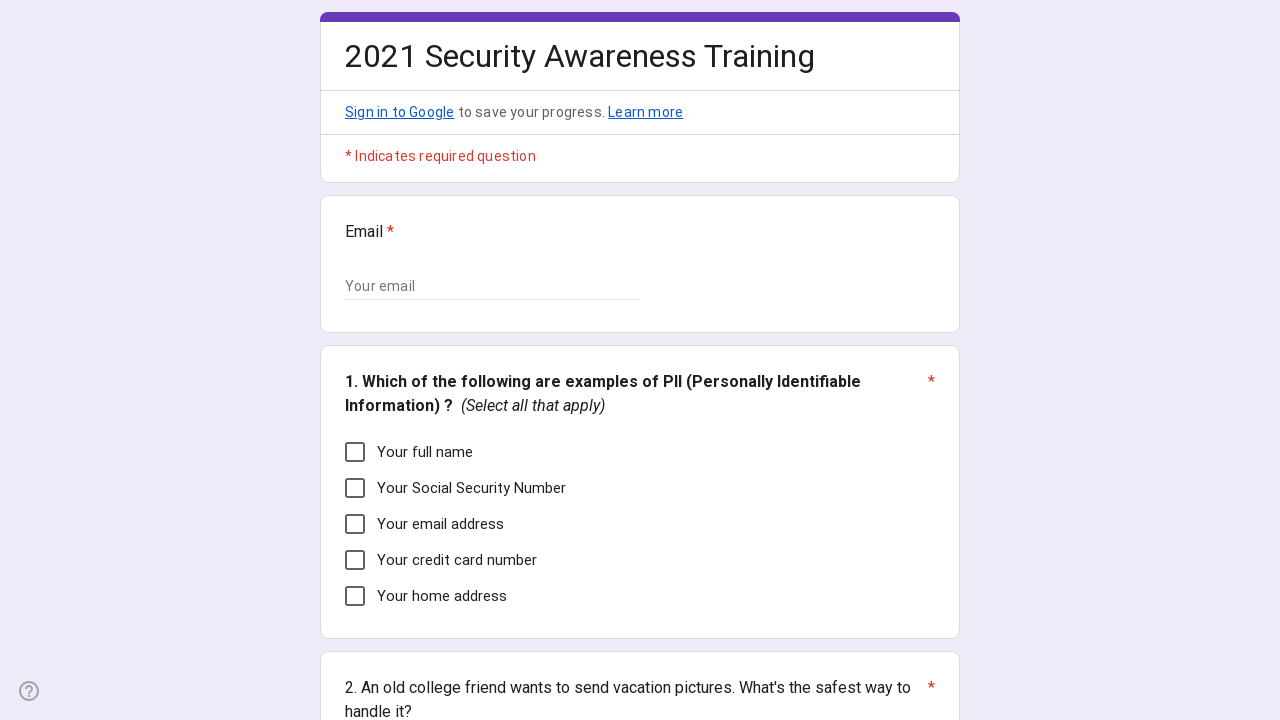

Question 2: Clicked first checkbox option at (355, 452) on div[role="listitem"] >> nth=1 >> div[role="checkbox"] >> nth=0
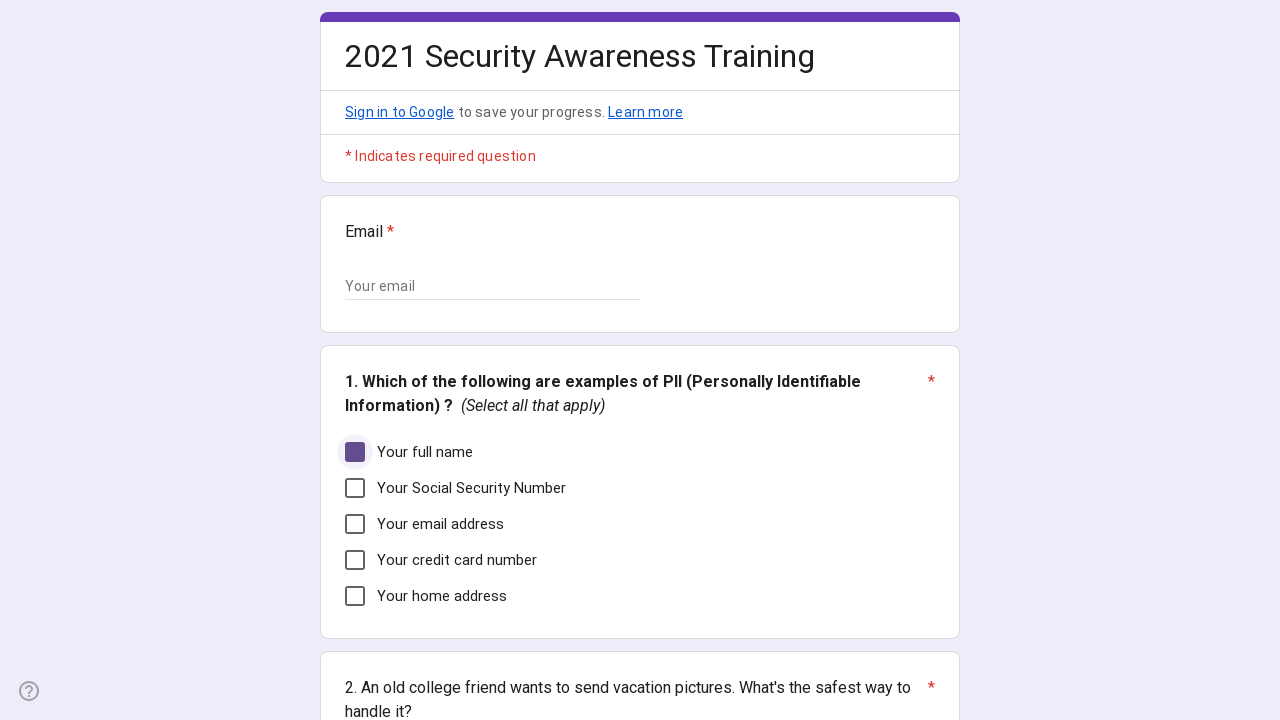

Question 3: Clicked first checkbox option at (355, 452) on div[role="listitem"] >> nth=2 >> div[role="checkbox"] >> nth=0
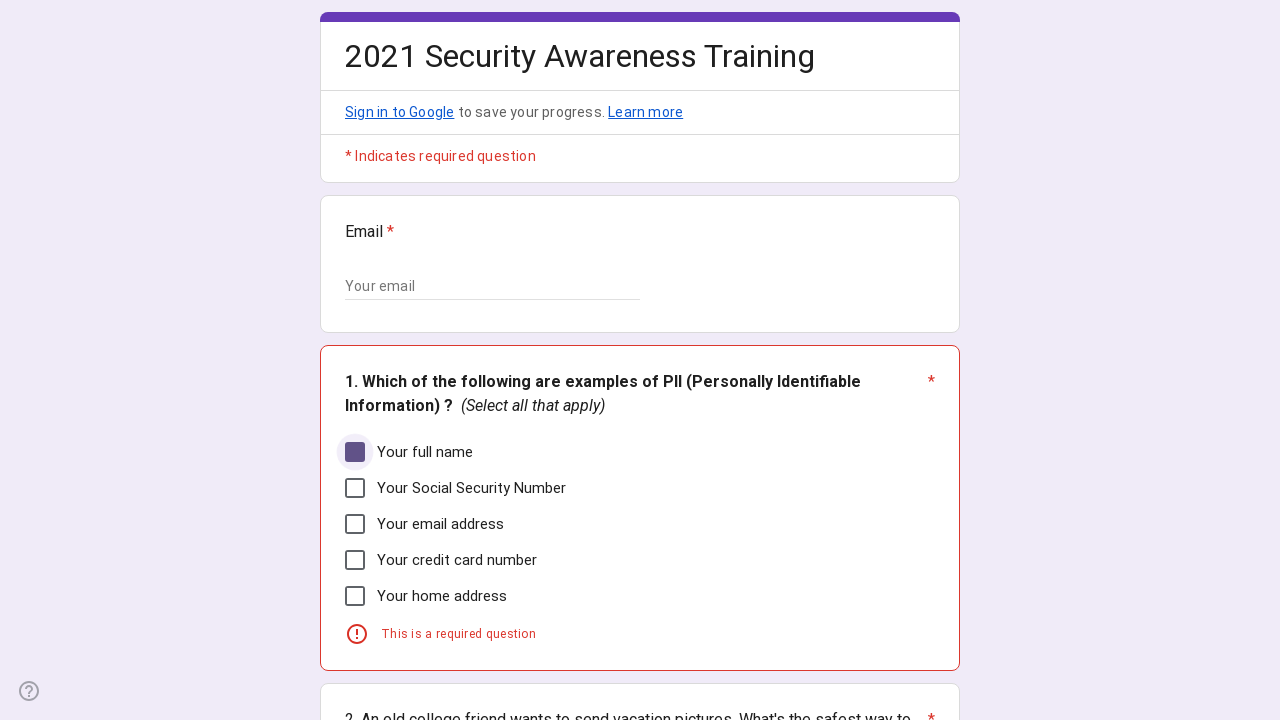

Question 4: Clicked first checkbox option at (355, 488) on div[role="listitem"] >> nth=3 >> div[role="checkbox"] >> nth=0
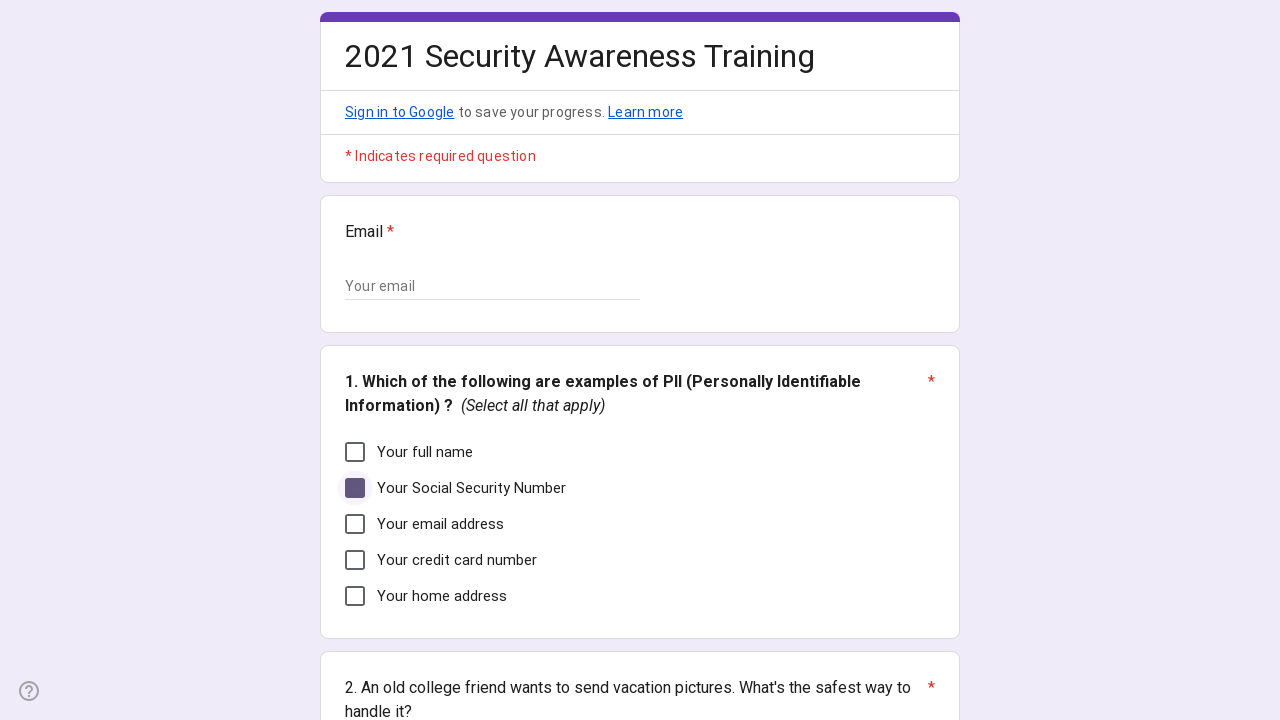

Question 5: Clicked first checkbox option at (355, 524) on div[role="listitem"] >> nth=4 >> div[role="checkbox"] >> nth=0
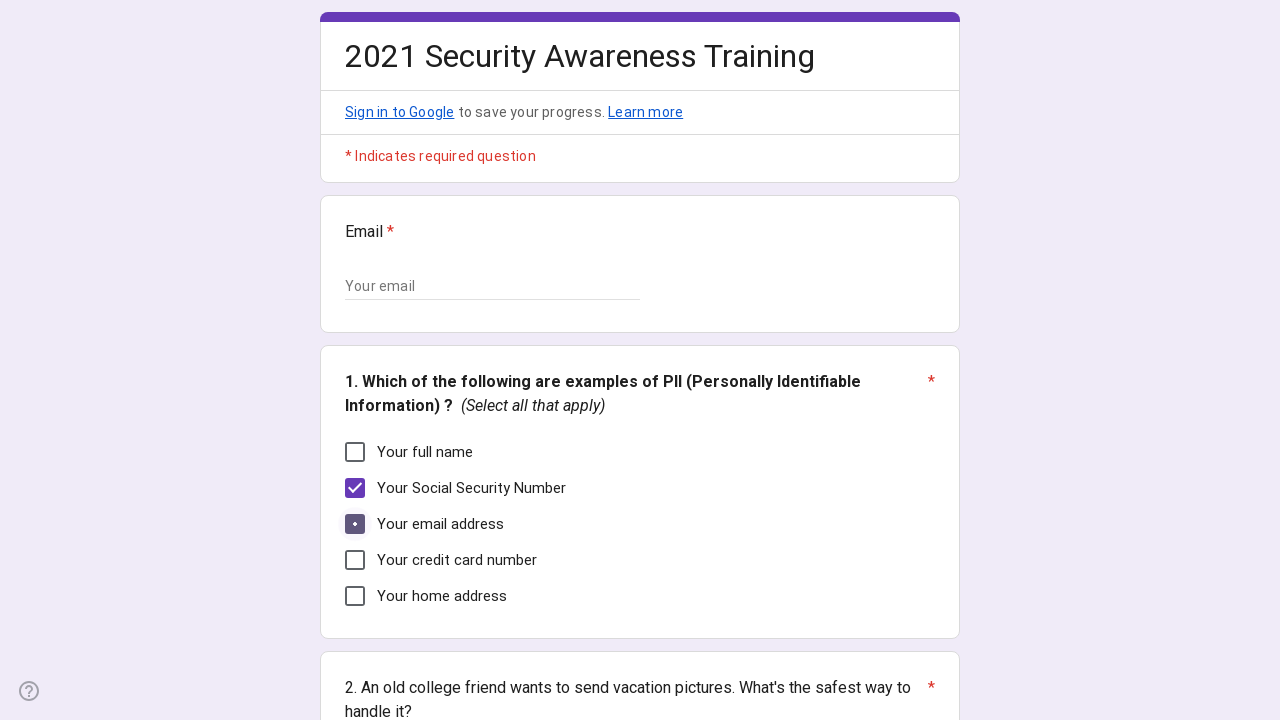

Question 6: Clicked first checkbox option at (355, 560) on div[role="listitem"] >> nth=5 >> div[role="checkbox"] >> nth=0
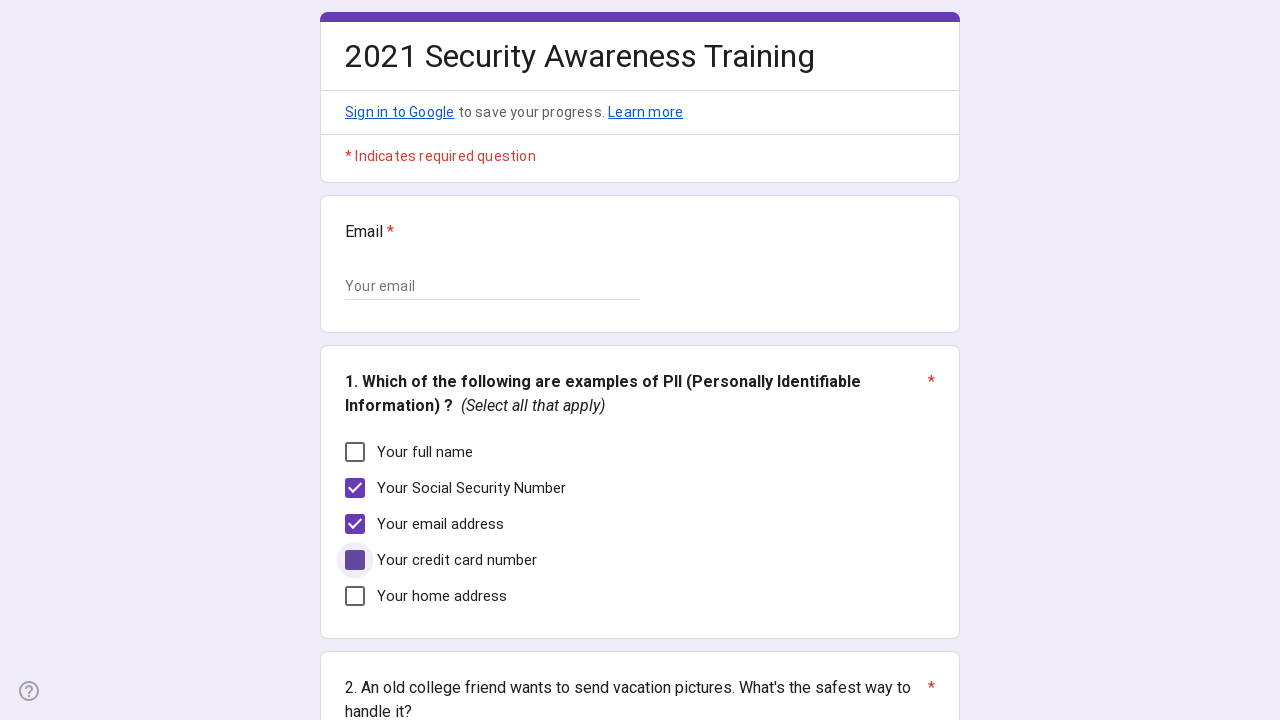

Question 7: Clicked first checkbox option at (355, 596) on div[role="listitem"] >> nth=6 >> div[role="checkbox"] >> nth=0
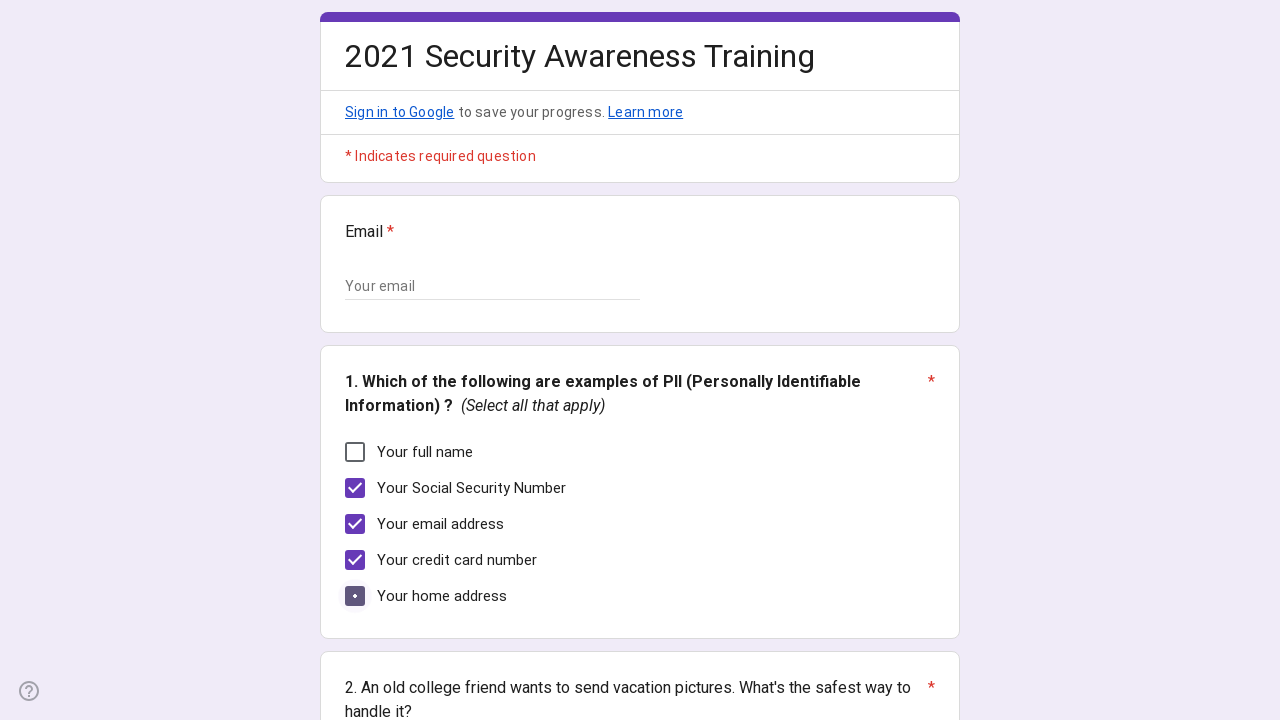

Question 8: Selected first radio button option at (355, 360) on div[role="listitem"] >> nth=7 >> div[role="radio"] >> nth=0
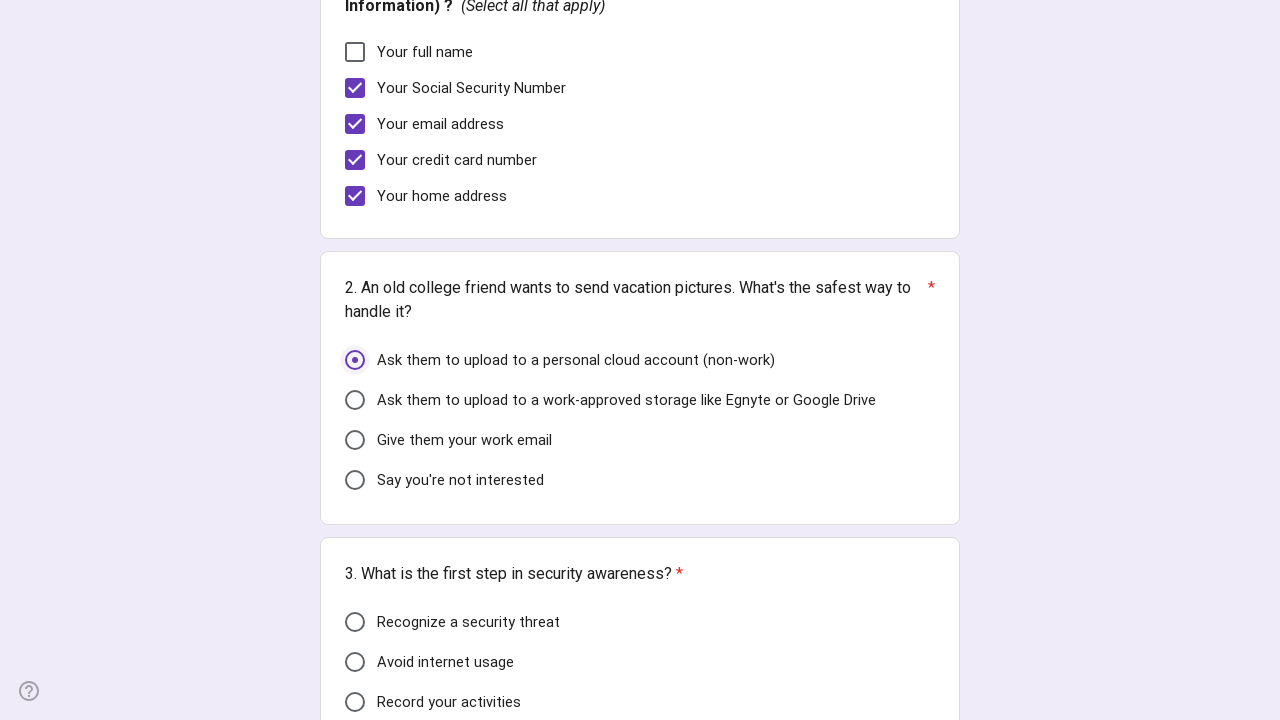

Question 9: Selected first radio button option at (355, 622) on div[role="listitem"] >> nth=8 >> div[role="radio"] >> nth=0
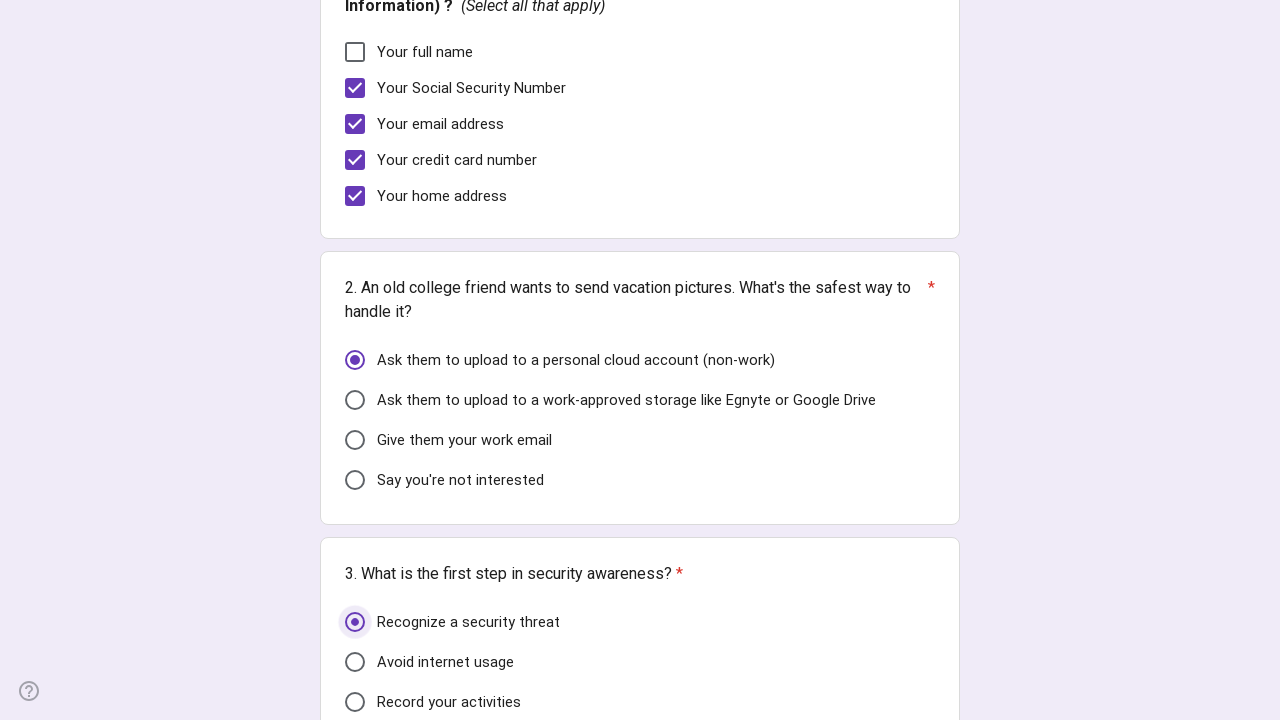

Question 10: Selected first radio button option at (355, 360) on div[role="listitem"] >> nth=9 >> div[role="radio"] >> nth=0
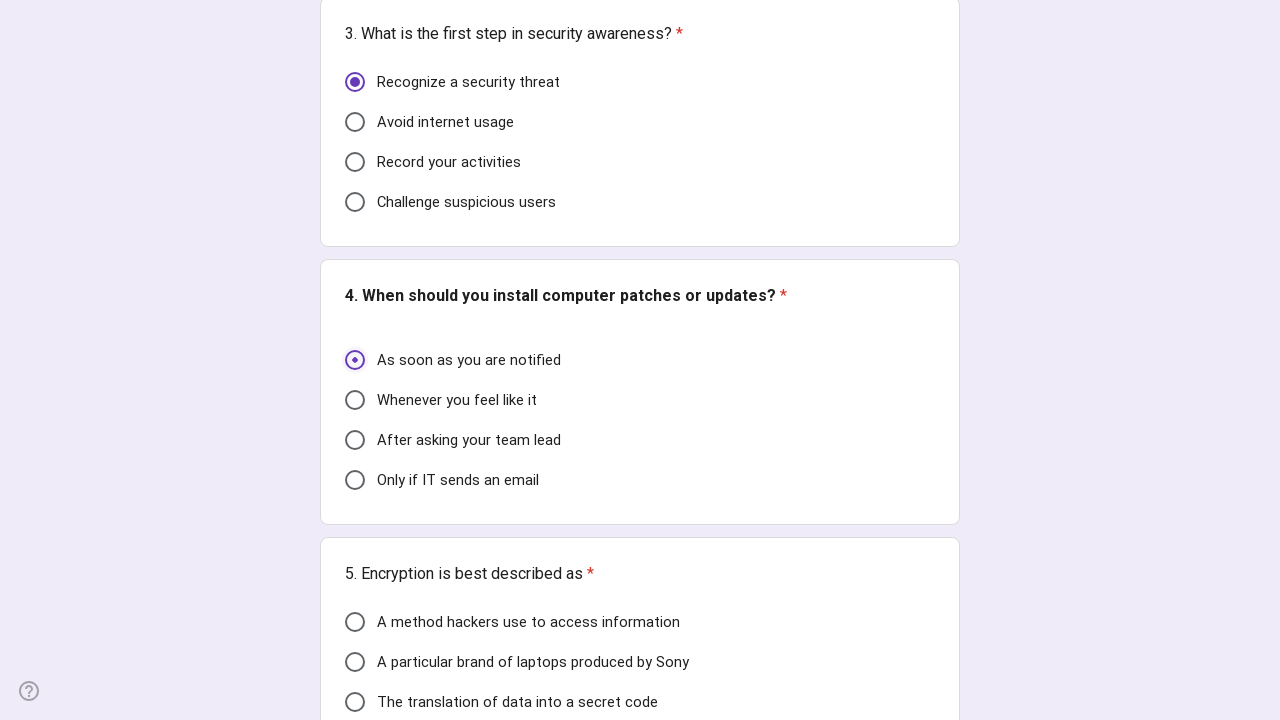

Question 11: Selected first radio button option at (355, 622) on div[role="listitem"] >> nth=10 >> div[role="radio"] >> nth=0
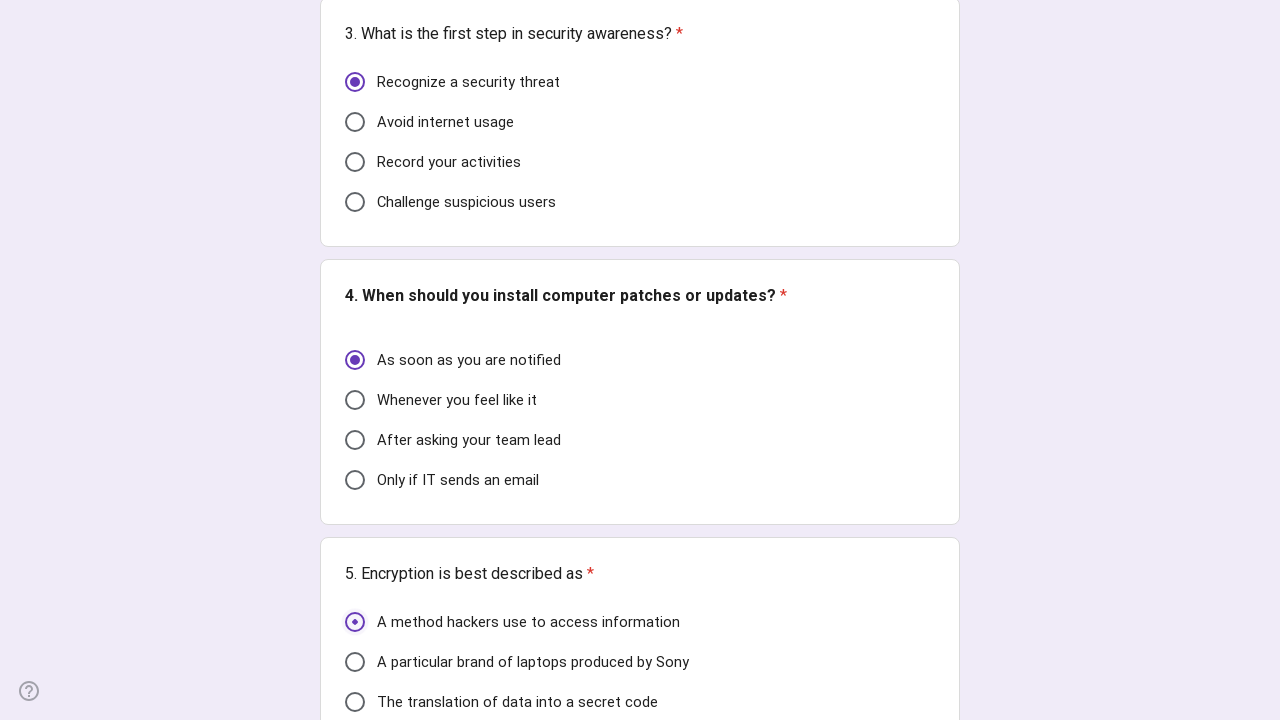

Question 12: Clicked first checkbox option at (355, 360) on div[role="listitem"] >> nth=11 >> div[role="checkbox"] >> nth=0
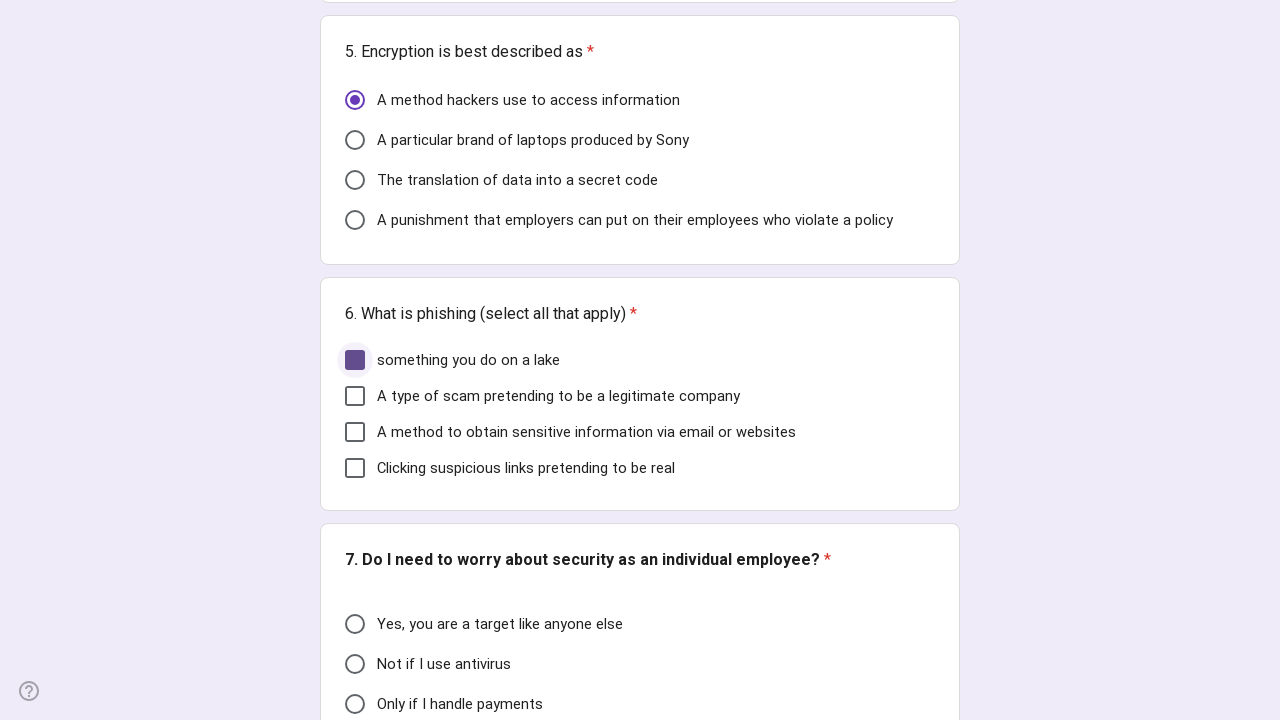

Question 13: Clicked first checkbox option at (355, 360) on div[role="listitem"] >> nth=12 >> div[role="checkbox"] >> nth=0
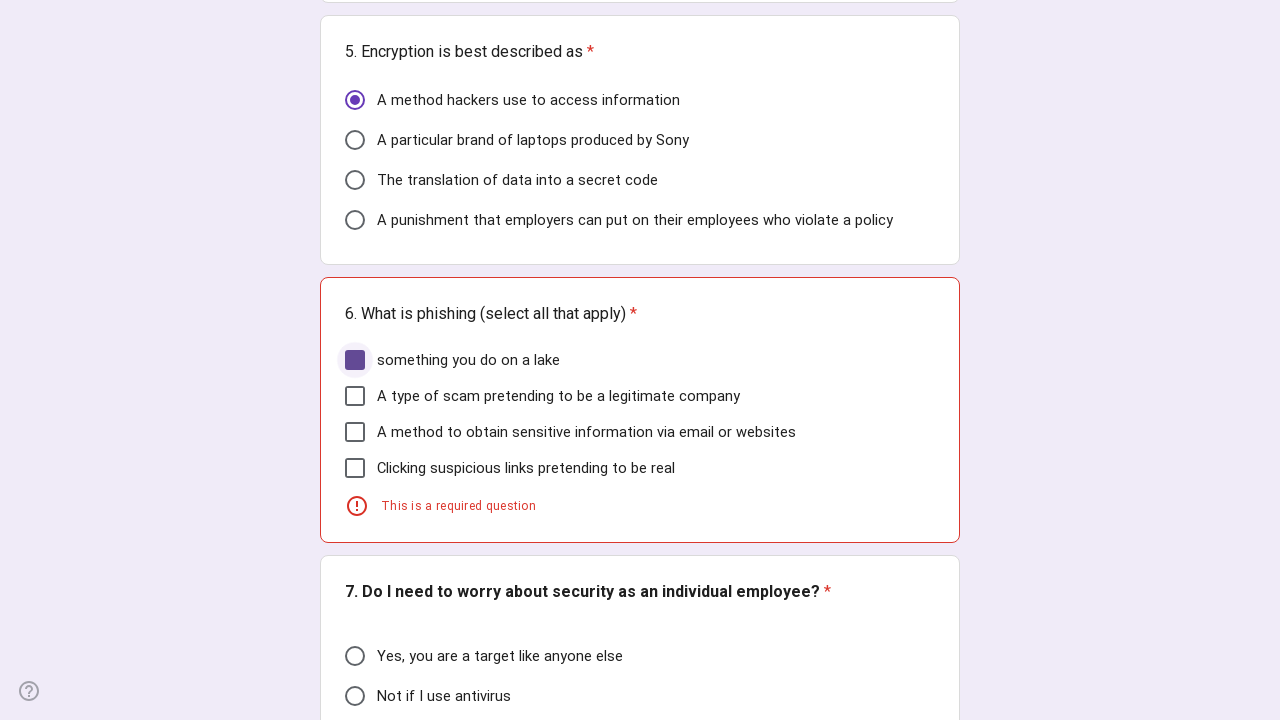

Question 14: Clicked first checkbox option at (355, 396) on div[role="listitem"] >> nth=13 >> div[role="checkbox"] >> nth=0
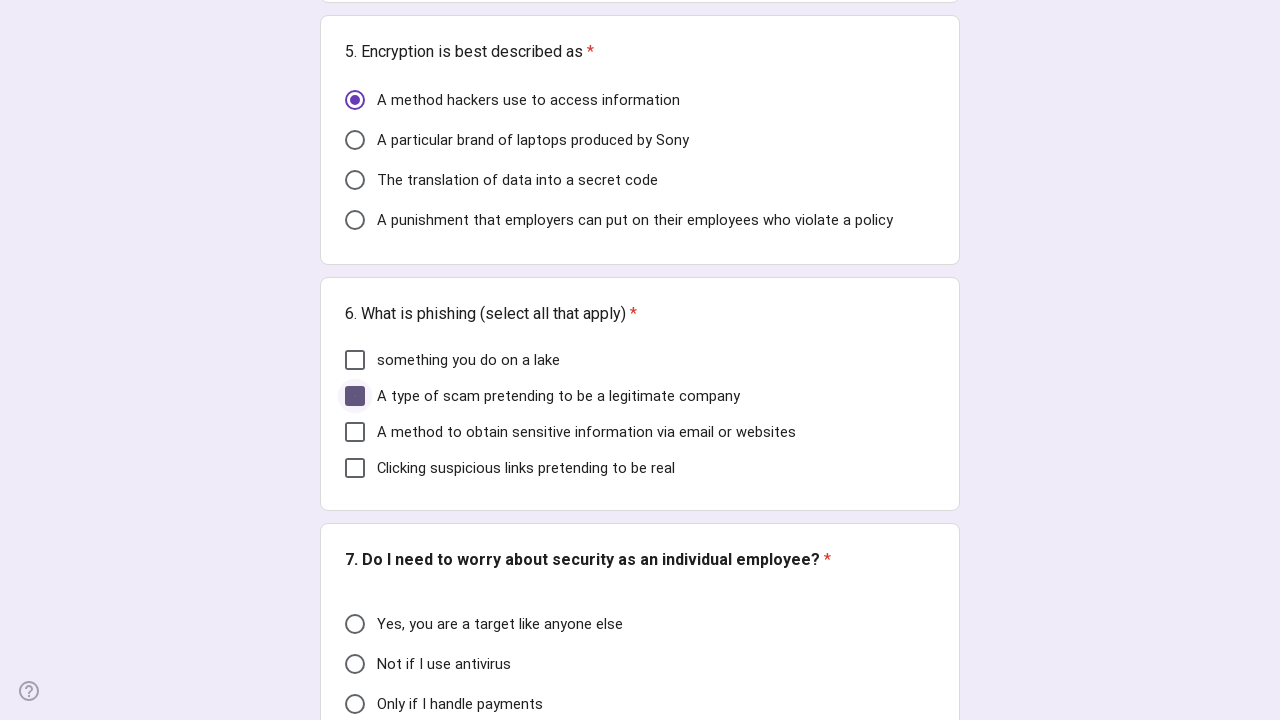

Question 15: Clicked first checkbox option at (355, 432) on div[role="listitem"] >> nth=14 >> div[role="checkbox"] >> nth=0
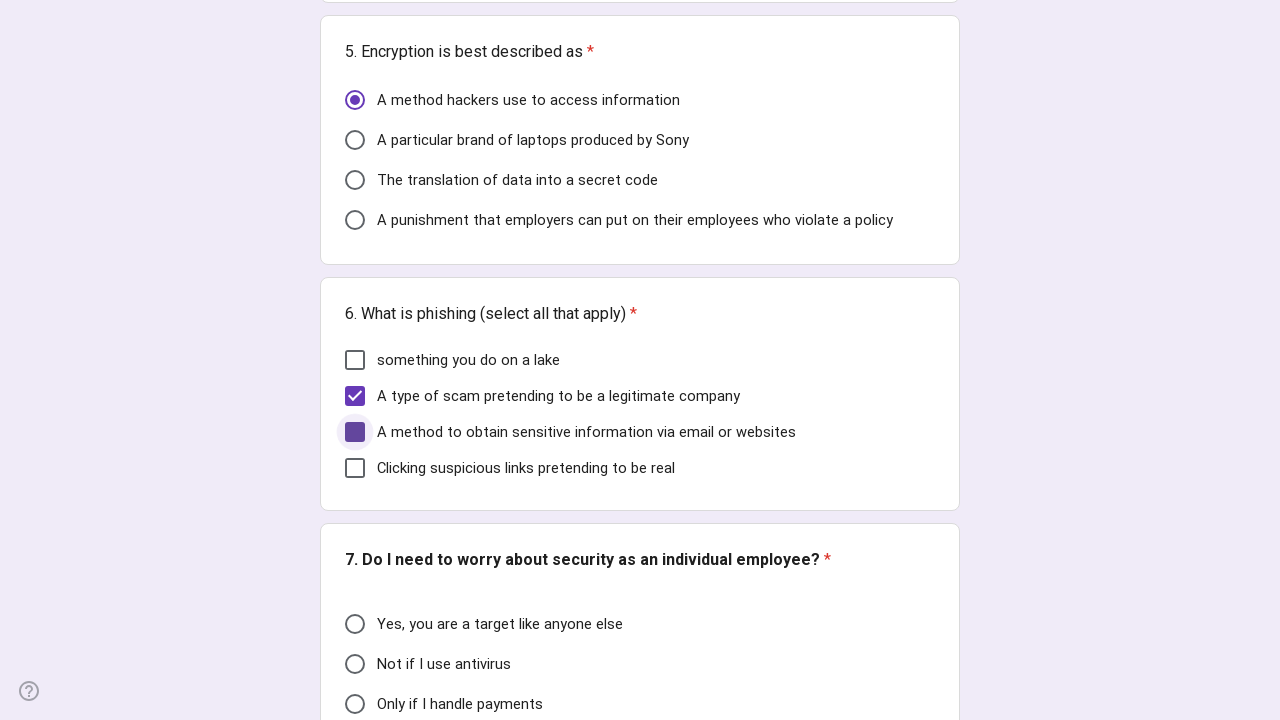

Question 16: Clicked first checkbox option at (355, 468) on div[role="listitem"] >> nth=15 >> div[role="checkbox"] >> nth=0
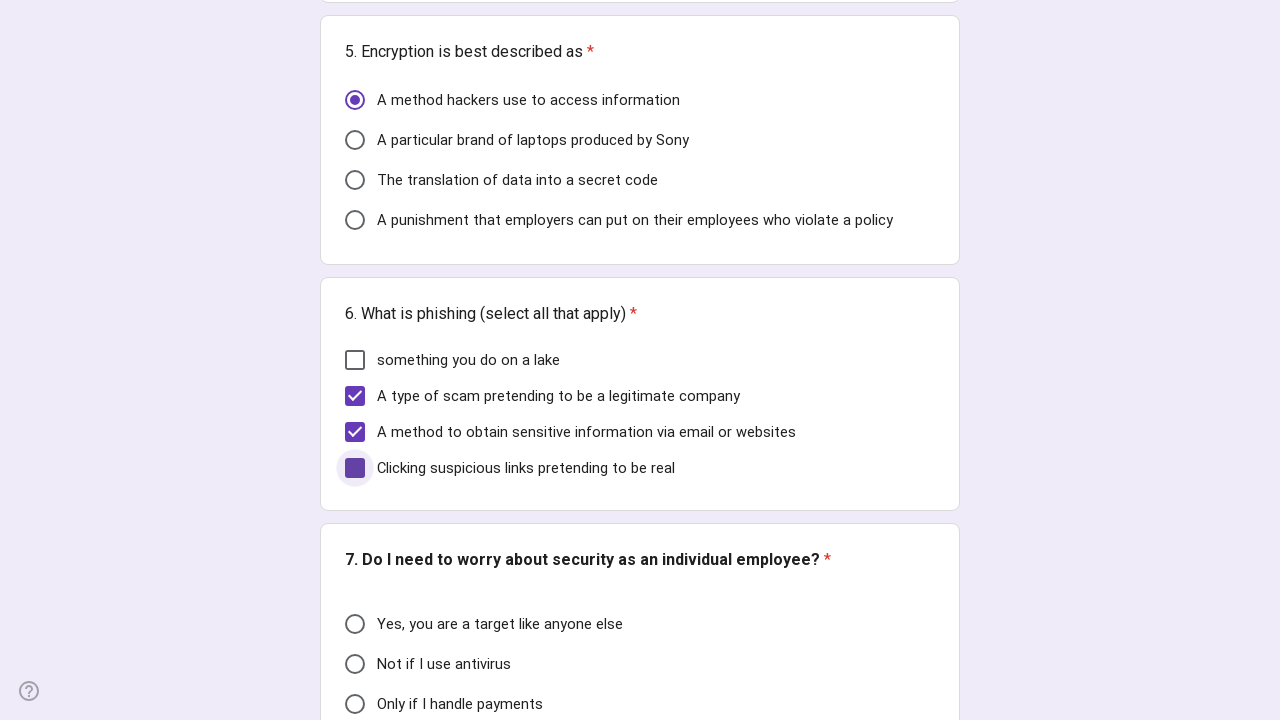

Question 17: Selected first radio button option at (355, 624) on div[role="listitem"] >> nth=16 >> div[role="radio"] >> nth=0
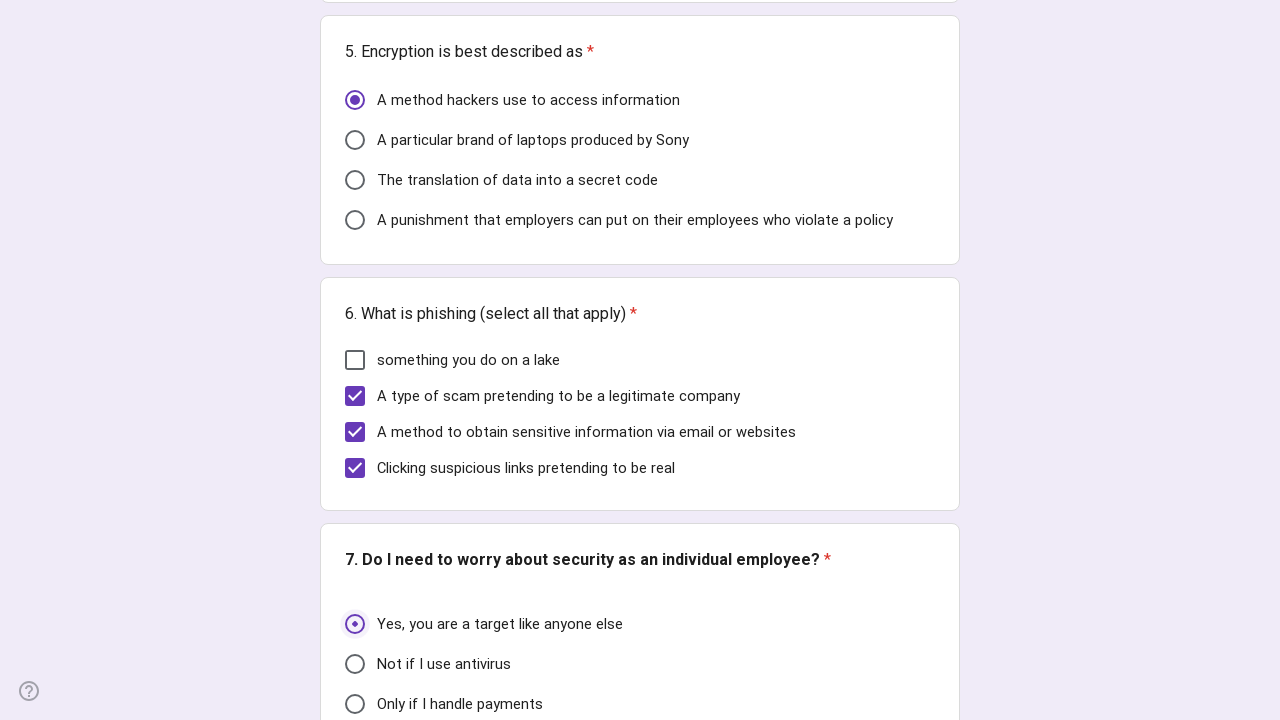

Question 18: Clicked first checkbox option at (355, 360) on div[role="listitem"] >> nth=17 >> div[role="checkbox"] >> nth=0
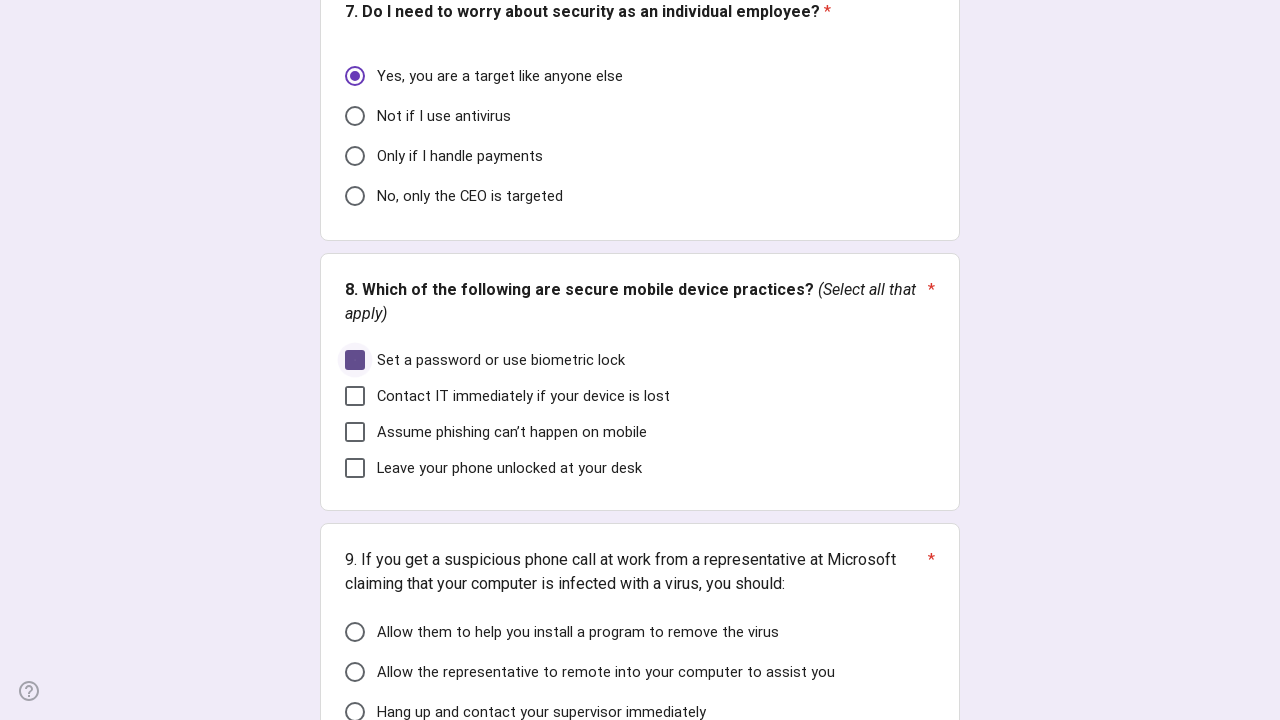

Question 19: Clicked first checkbox option at (355, 360) on div[role="listitem"] >> nth=18 >> div[role="checkbox"] >> nth=0
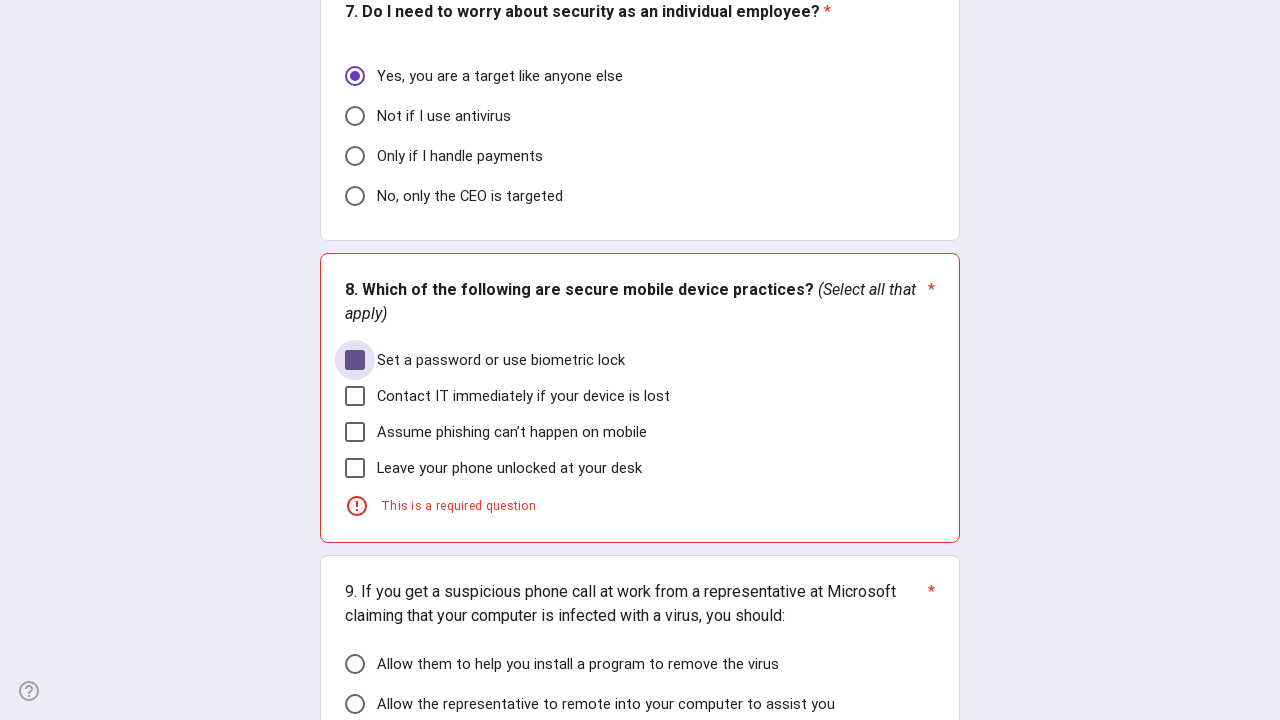

Question 20: Clicked first checkbox option at (355, 396) on div[role="listitem"] >> nth=19 >> div[role="checkbox"] >> nth=0
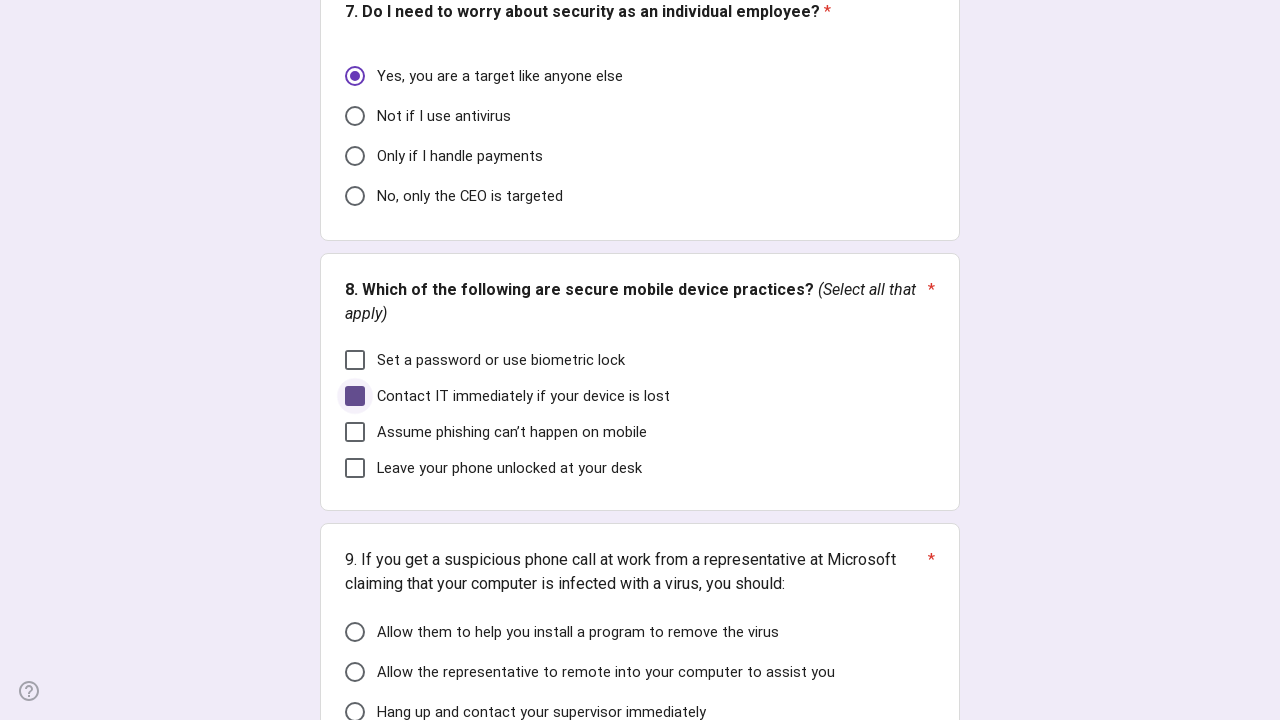

Question 21: Clicked first checkbox option at (355, 432) on div[role="listitem"] >> nth=20 >> div[role="checkbox"] >> nth=0
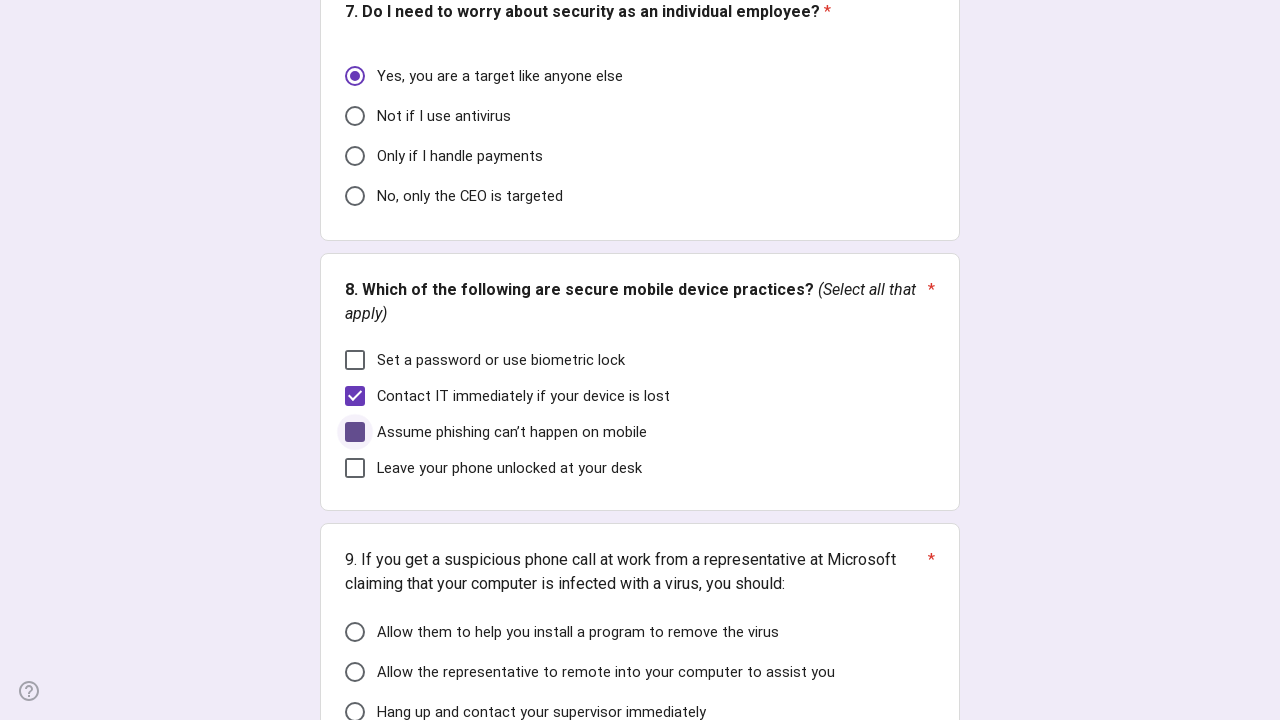

Question 22: Clicked first checkbox option at (355, 468) on div[role="listitem"] >> nth=21 >> div[role="checkbox"] >> nth=0
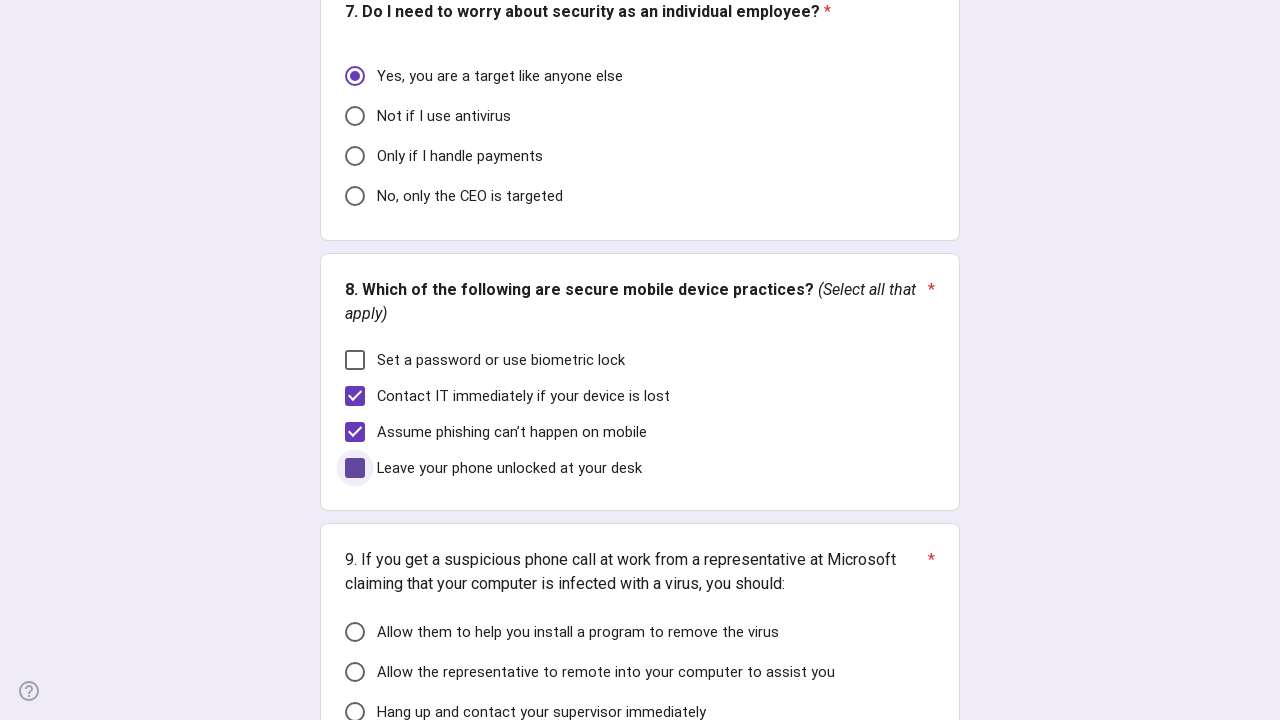

Question 23: Selected first radio button option at (355, 632) on div[role="listitem"] >> nth=22 >> div[role="radio"] >> nth=0
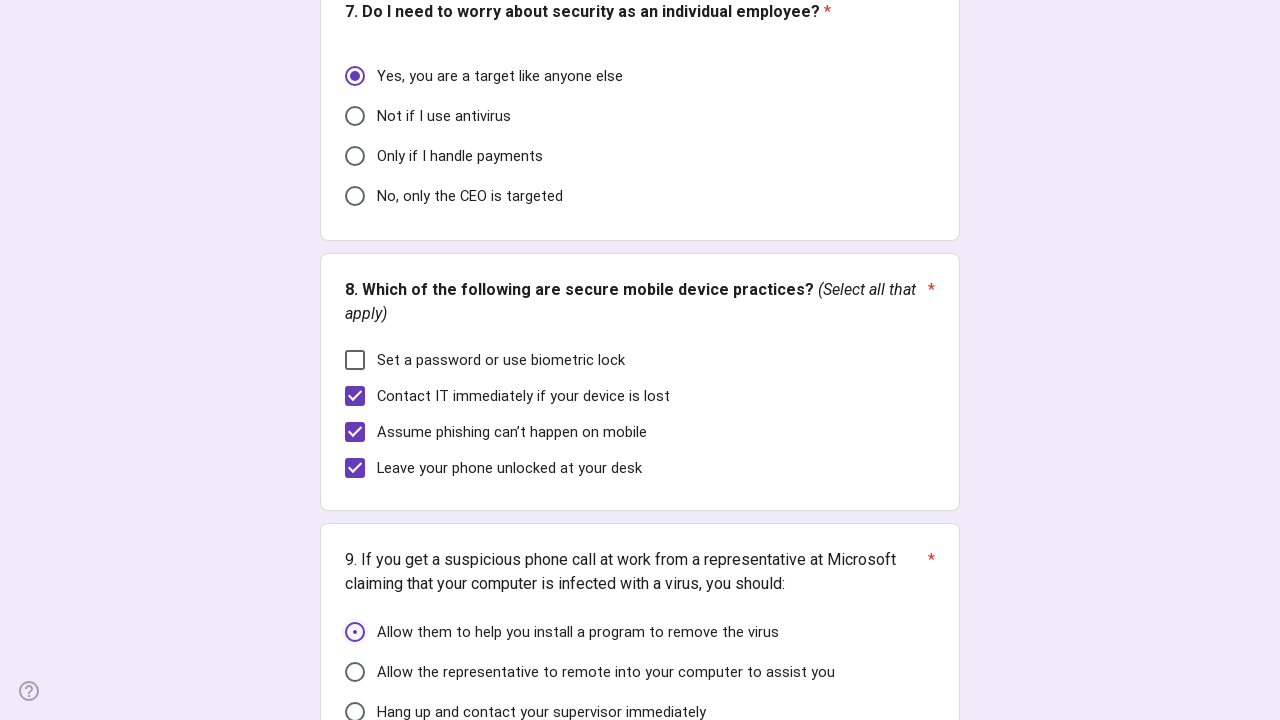

Question 24: Selected first radio button option at (355, 360) on div[role="listitem"] >> nth=23 >> div[role="radio"] >> nth=0
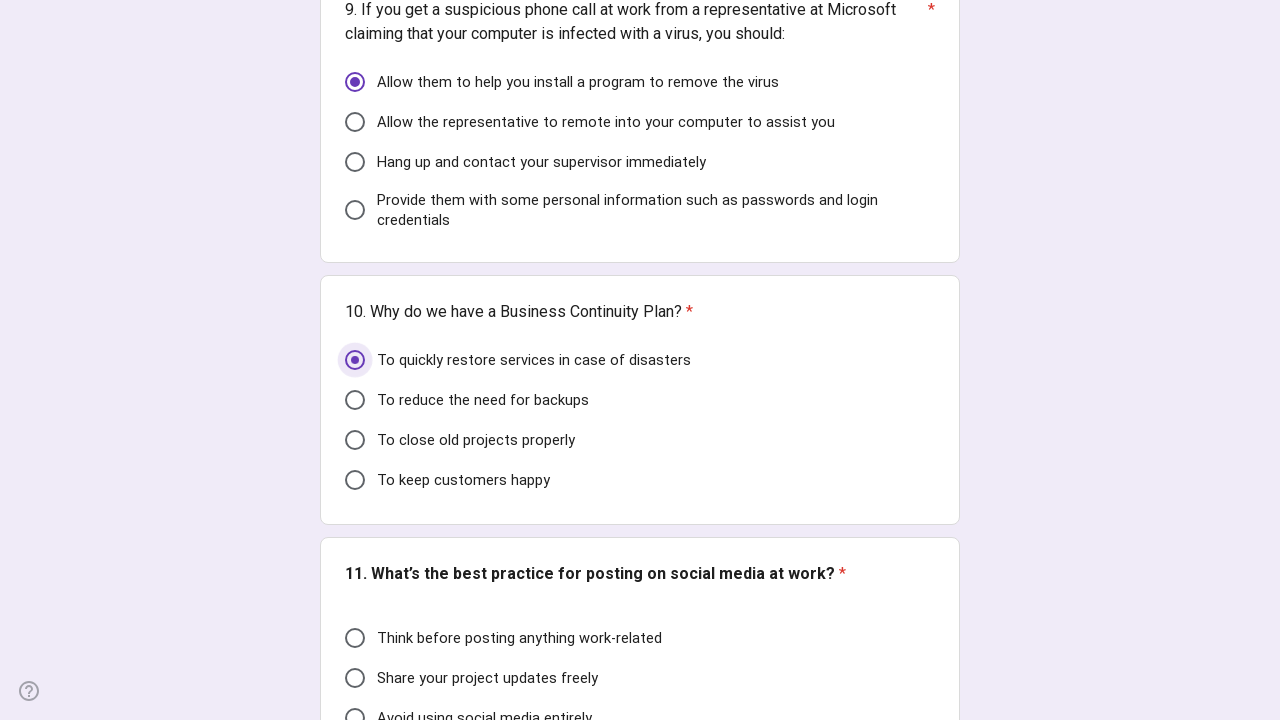

Question 25: Selected first radio button option at (355, 638) on div[role="listitem"] >> nth=24 >> div[role="radio"] >> nth=0
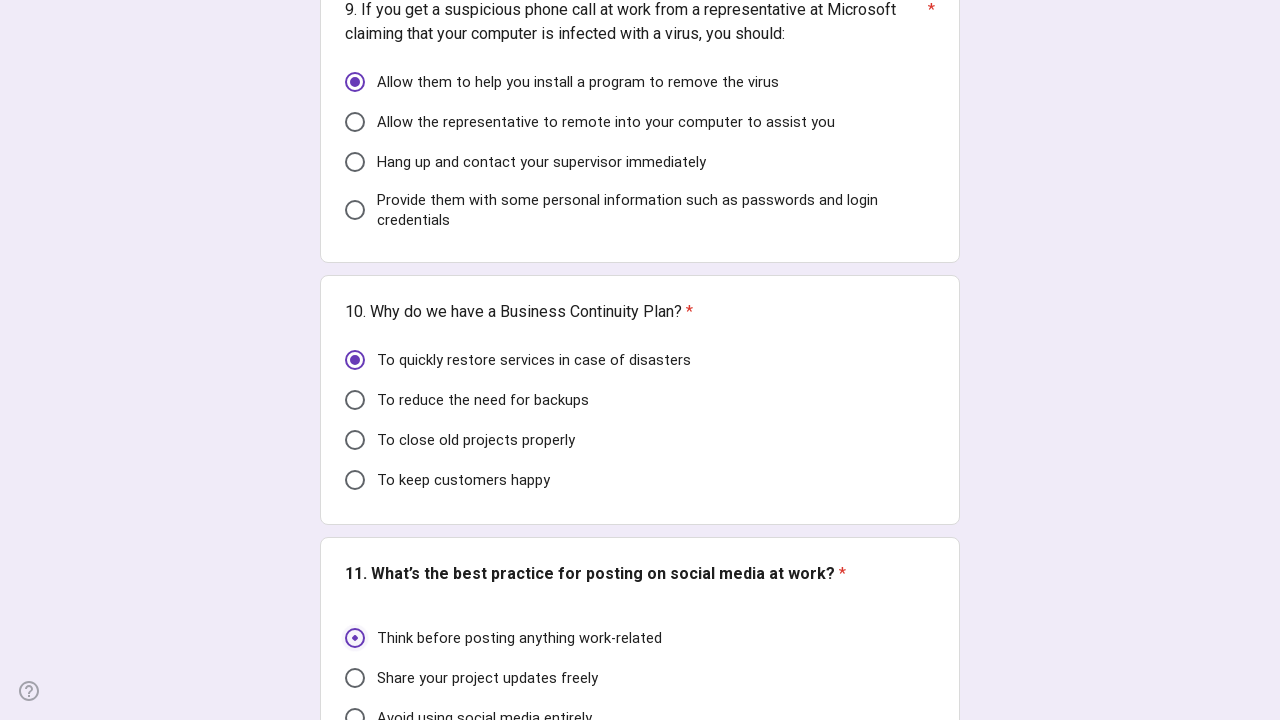

Question 26: Selected first radio button option at (355, 360) on div[role="listitem"] >> nth=25 >> div[role="radio"] >> nth=0
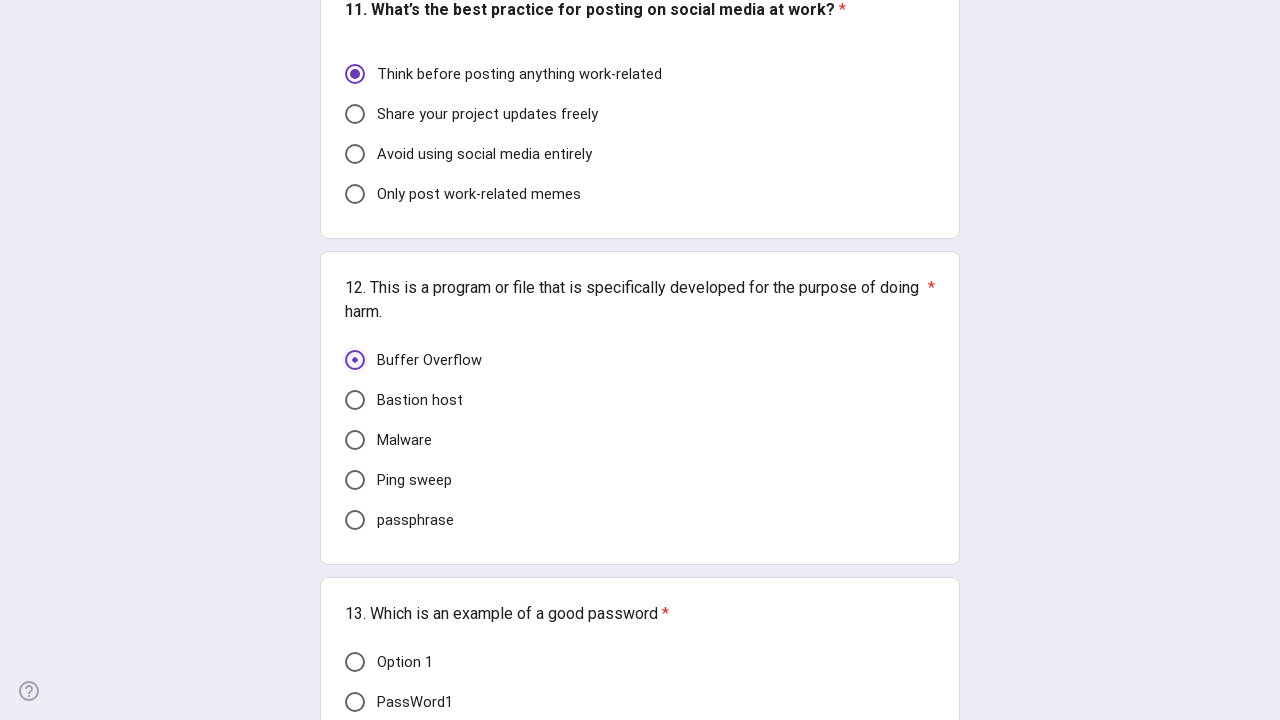

Question 27: Selected first radio button option at (355, 662) on div[role="listitem"] >> nth=26 >> div[role="radio"] >> nth=0
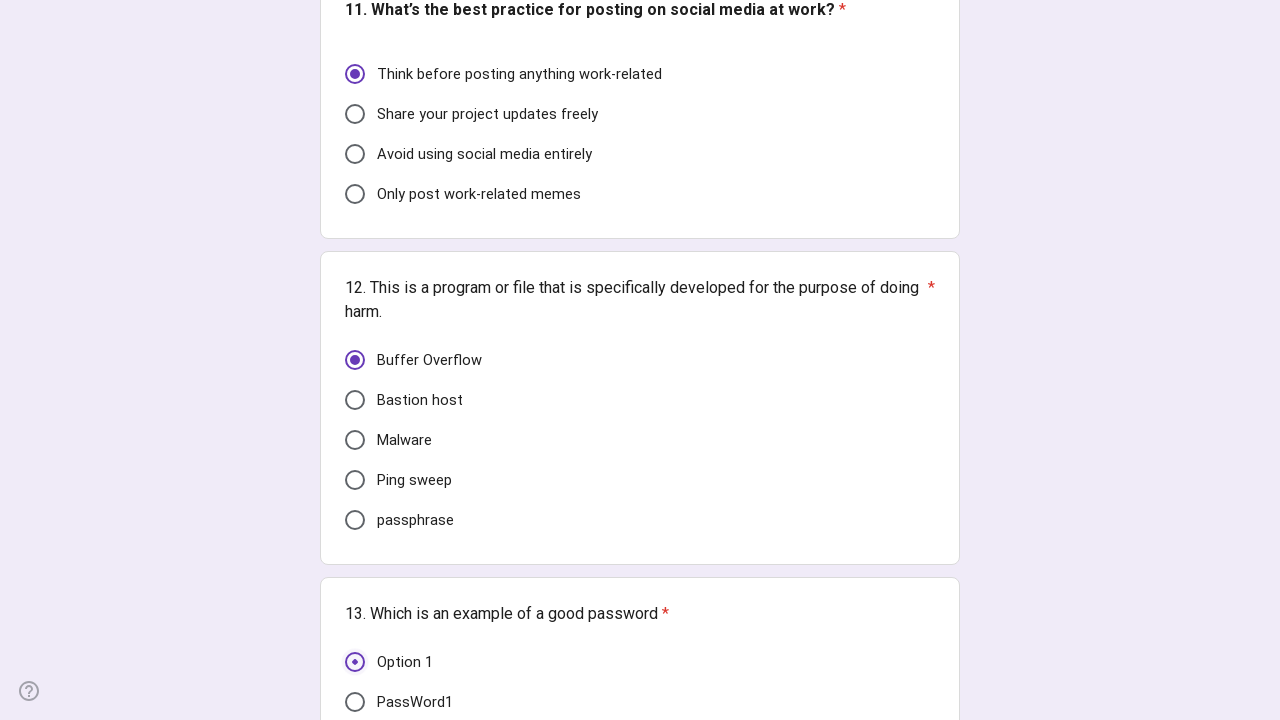

Question 28: Clicked first checkbox option at (355, 360) on div[role="listitem"] >> nth=27 >> div[role="checkbox"] >> nth=0
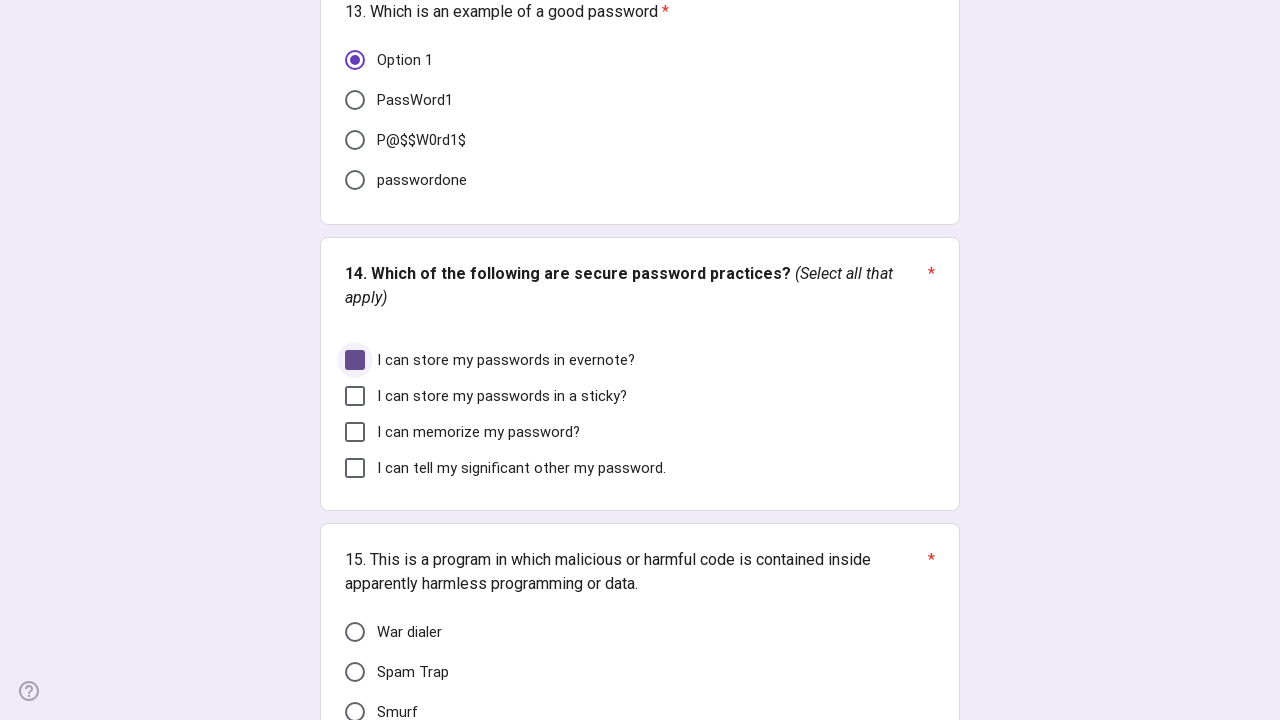

Question 29: Clicked first checkbox option at (355, 360) on div[role="listitem"] >> nth=28 >> div[role="checkbox"] >> nth=0
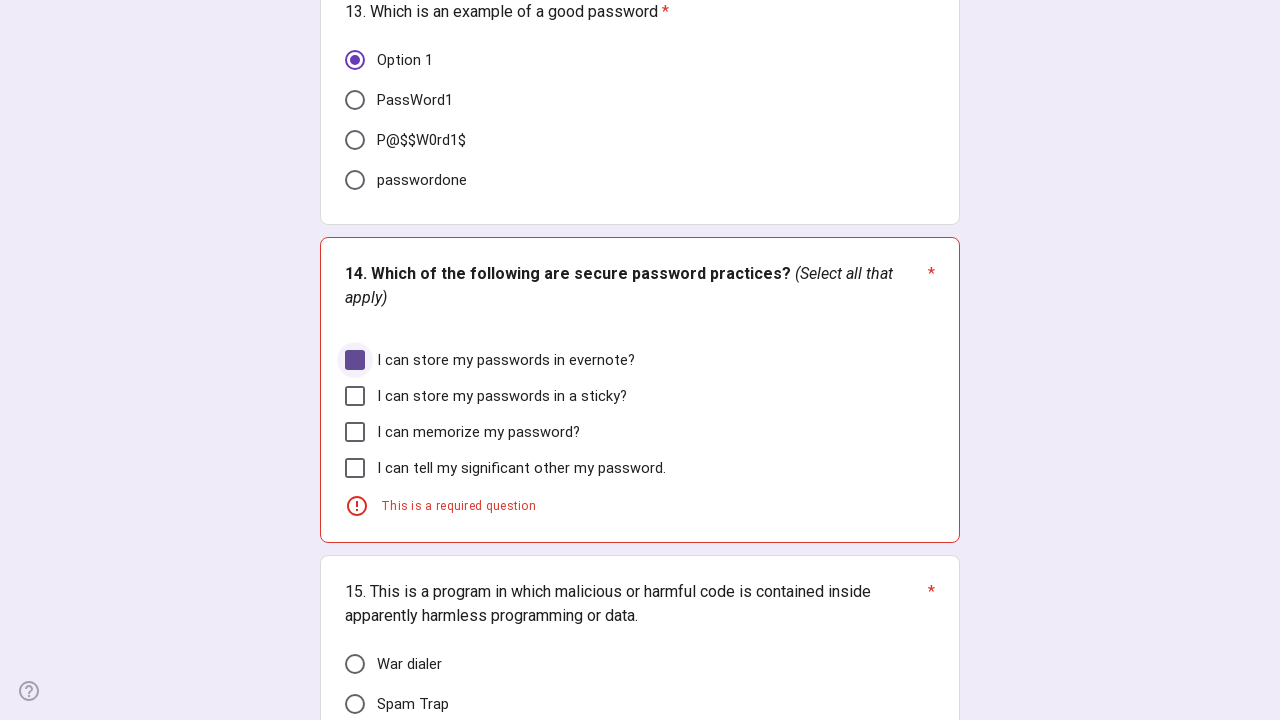

Question 30: Clicked first checkbox option at (355, 396) on div[role="listitem"] >> nth=29 >> div[role="checkbox"] >> nth=0
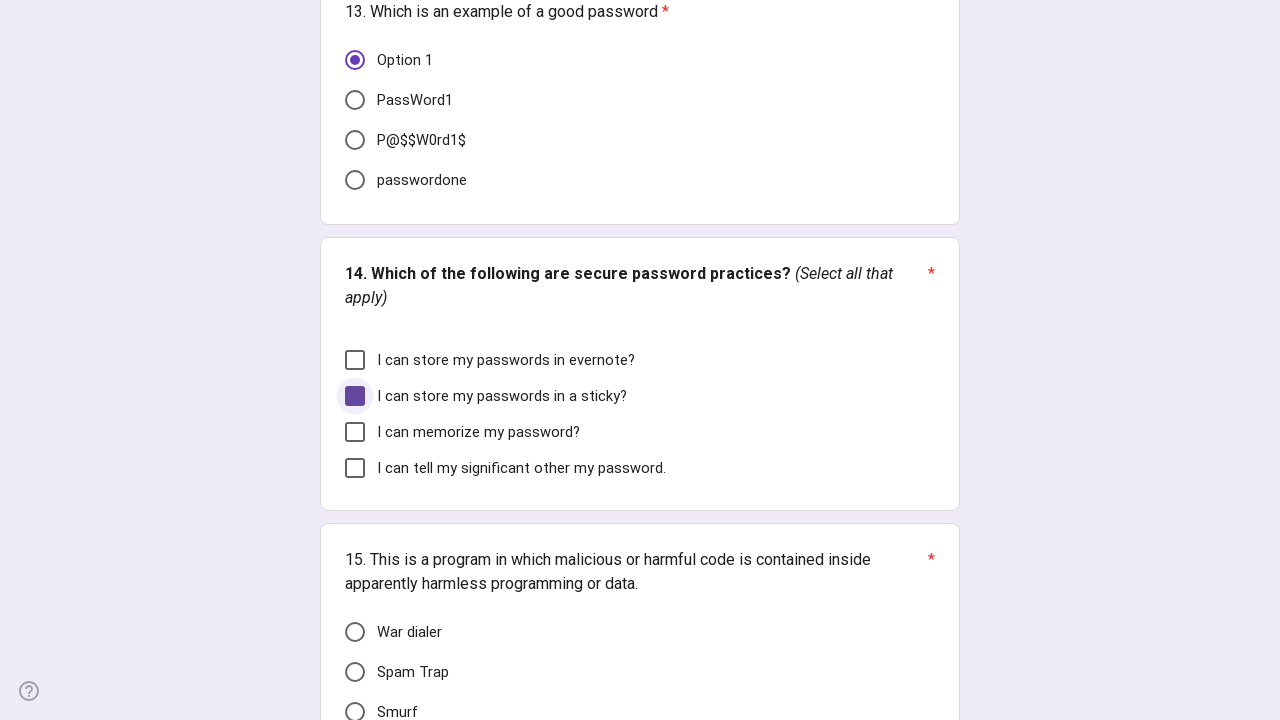

Question 31: Clicked first checkbox option at (355, 432) on div[role="listitem"] >> nth=30 >> div[role="checkbox"] >> nth=0
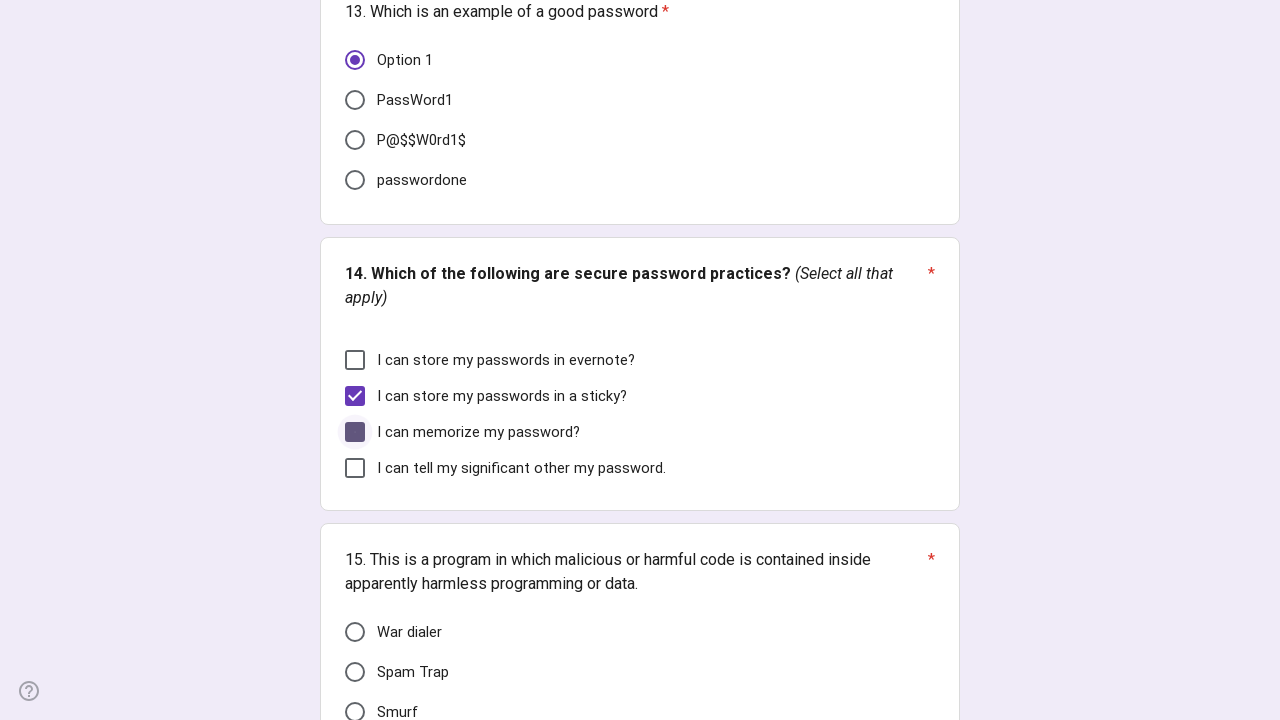

Question 32: Clicked first checkbox option at (355, 468) on div[role="listitem"] >> nth=31 >> div[role="checkbox"] >> nth=0
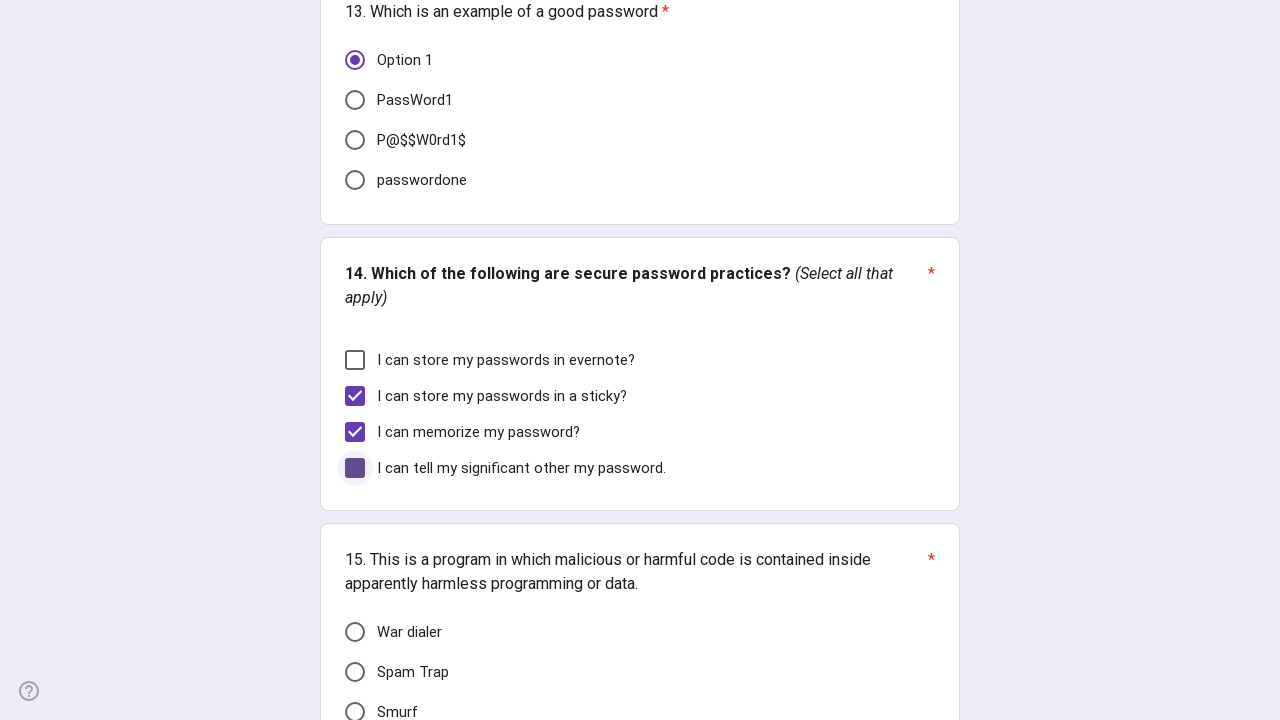

Question 33: Selected first radio button option at (355, 632) on div[role="listitem"] >> nth=32 >> div[role="radio"] >> nth=0
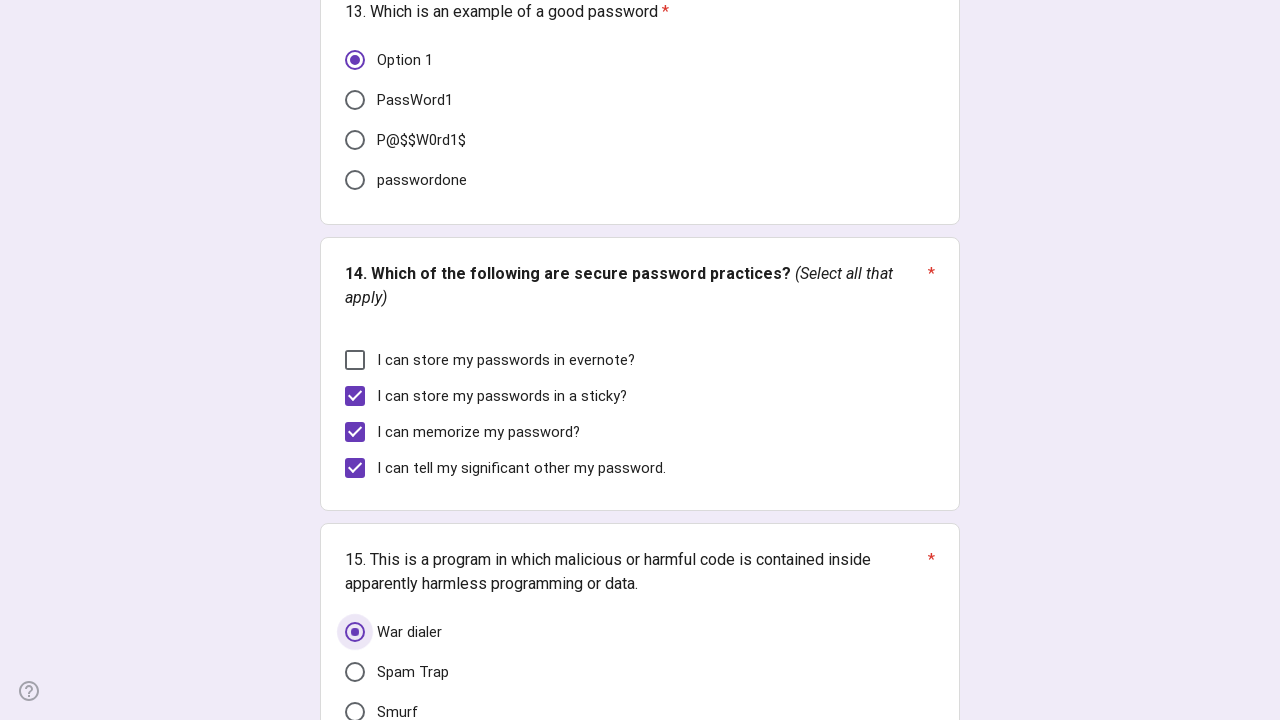

Question 34: Selected first radio button option at (355, 361) on div[role="listitem"] >> nth=33 >> div[role="radio"] >> nth=0
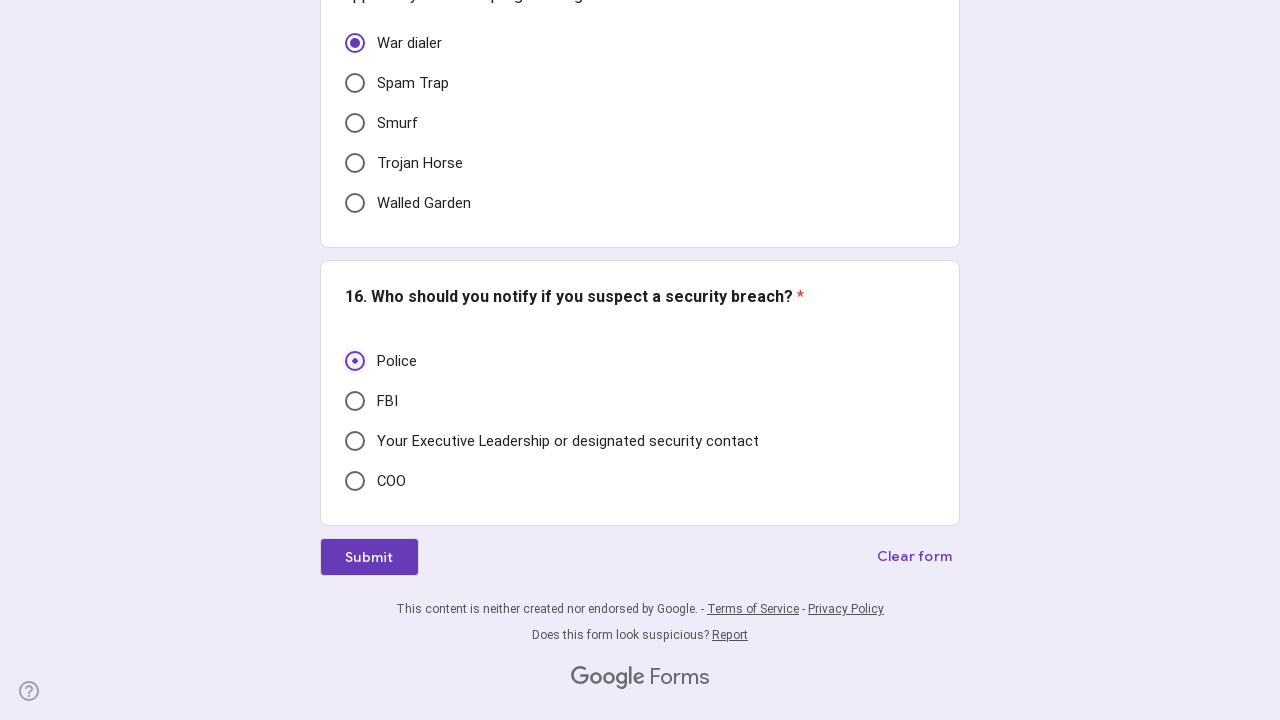

Waited 1 second to view completed form
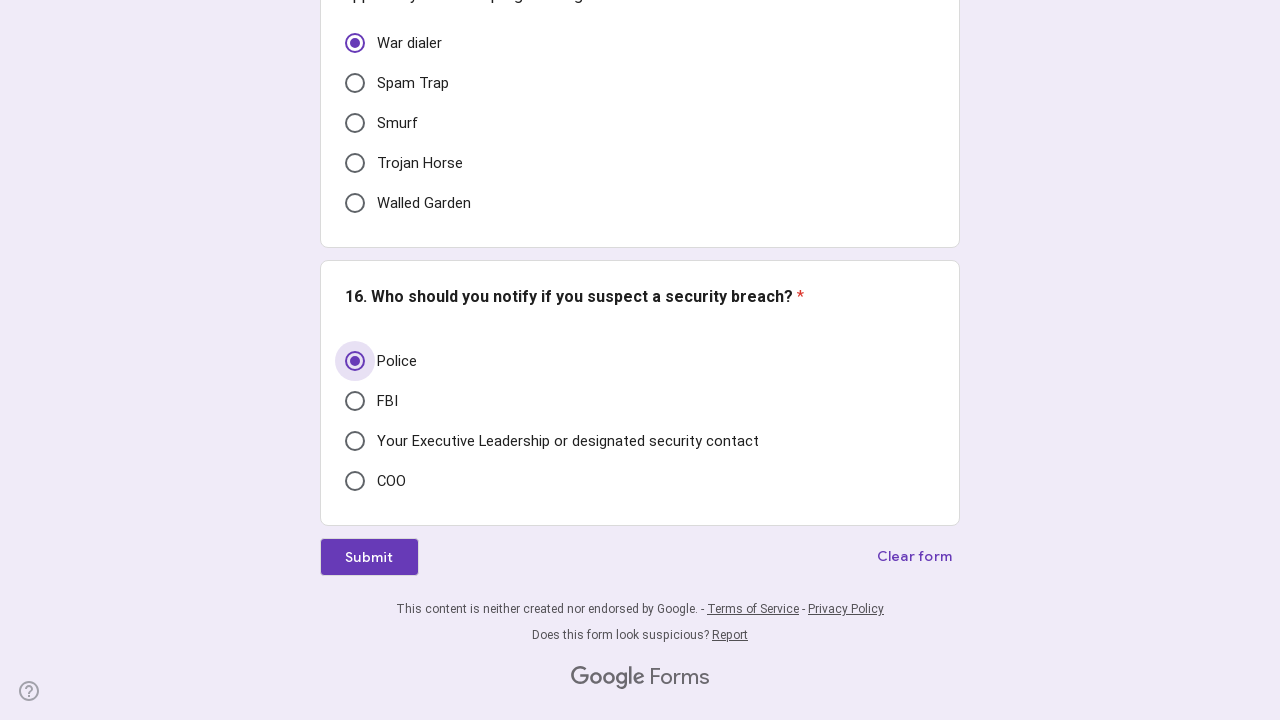

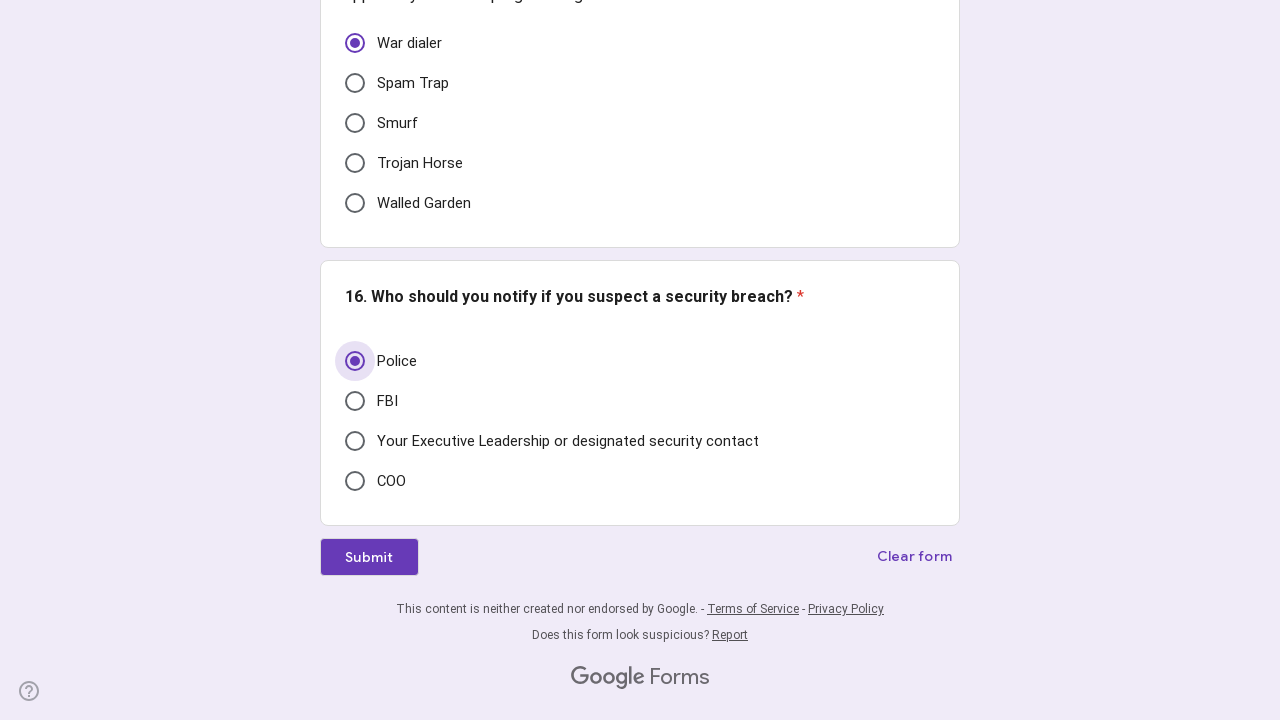